Tests scrolling functionality by scrolling down and then back up on an infinite scroll page

Starting URL: https://the-internet.herokuapp.com/infinite_scroll

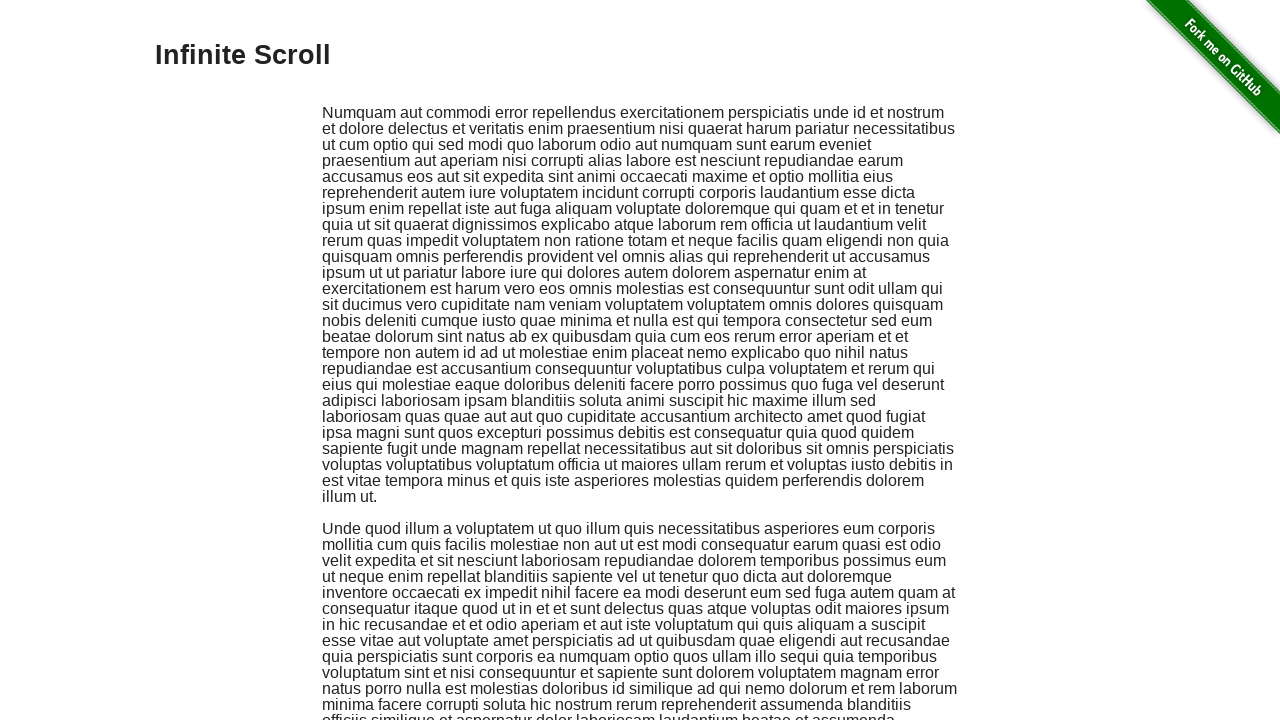

Scrolled down 250 pixels
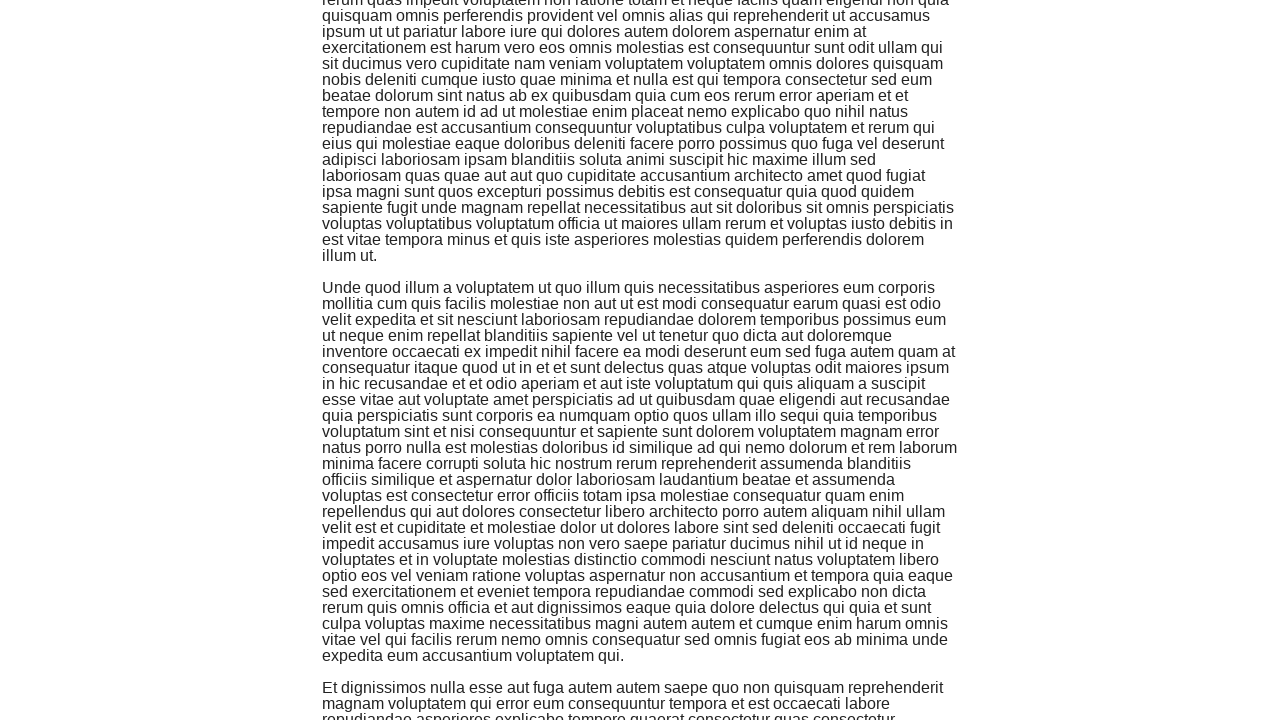

Waited 500ms for content to load after scrolling down
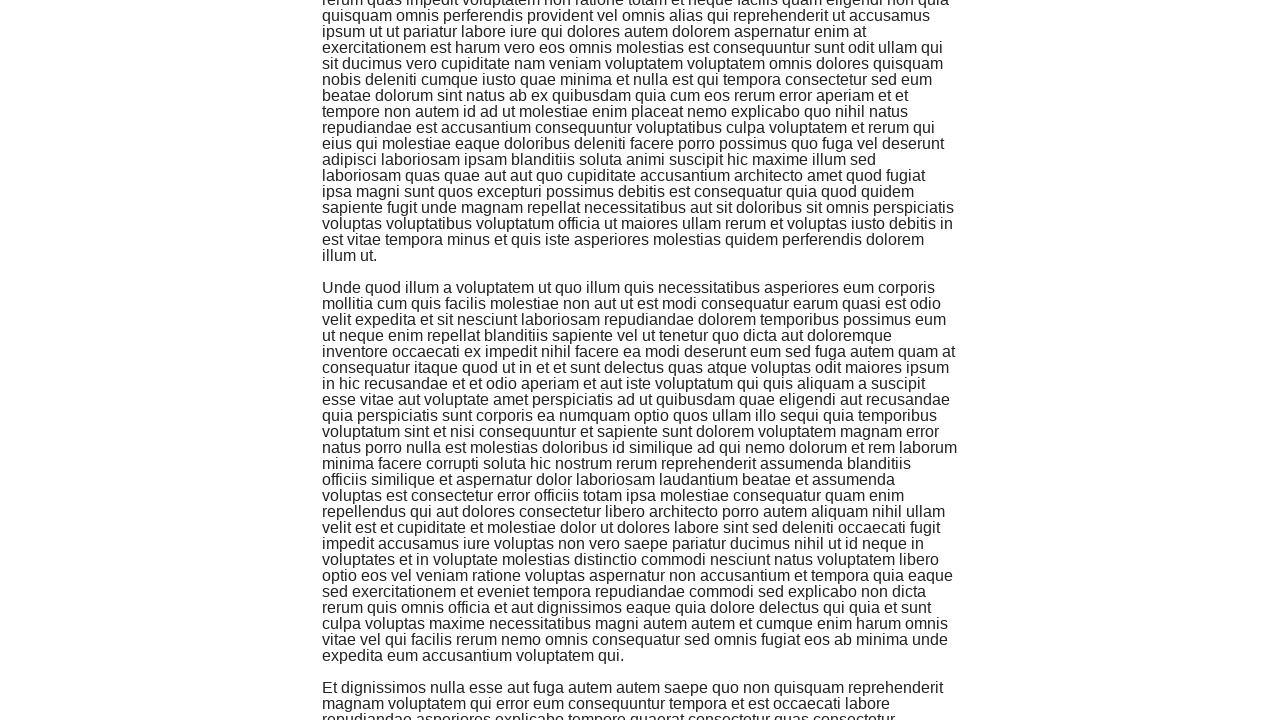

Scrolled down 250 pixels
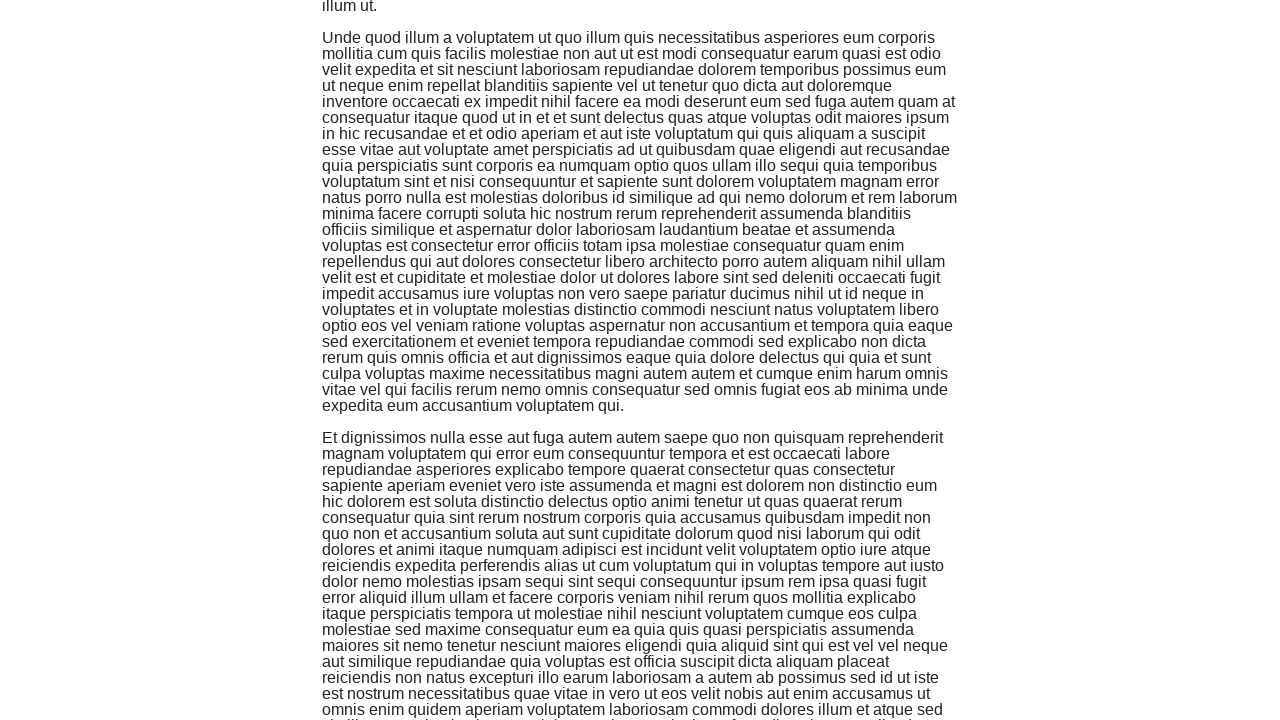

Waited 500ms for content to load after scrolling down
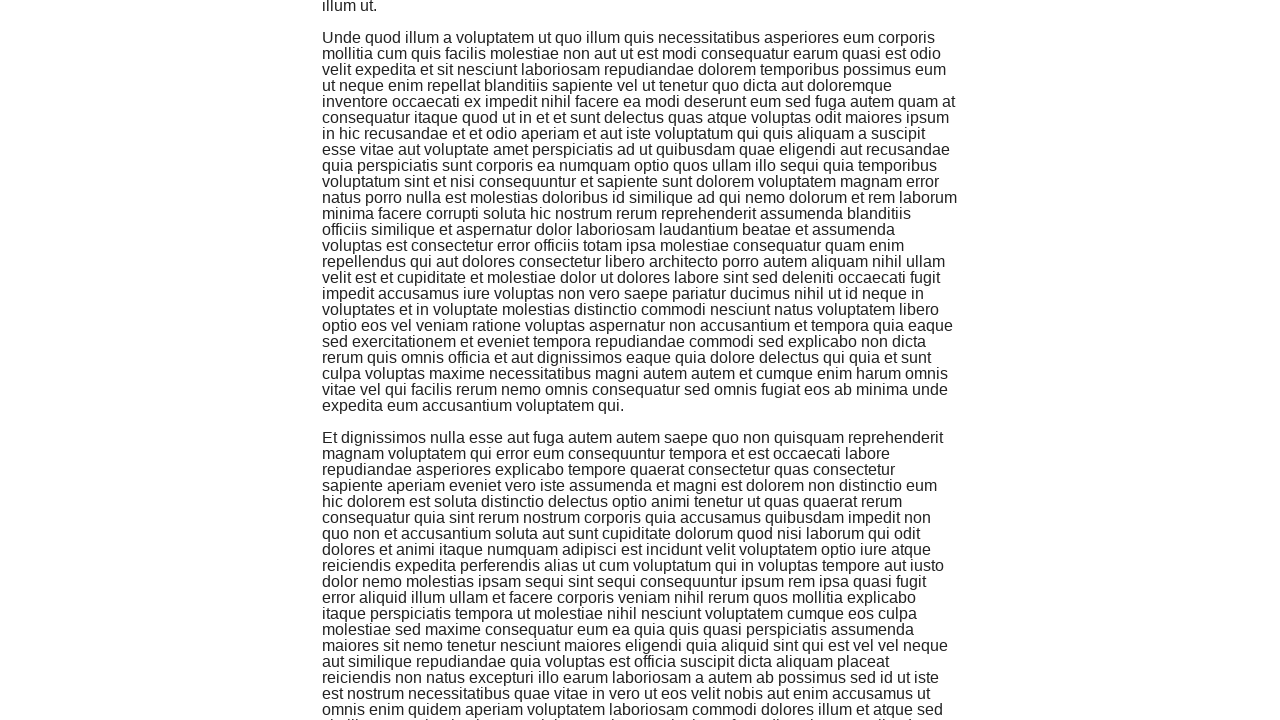

Scrolled down 250 pixels
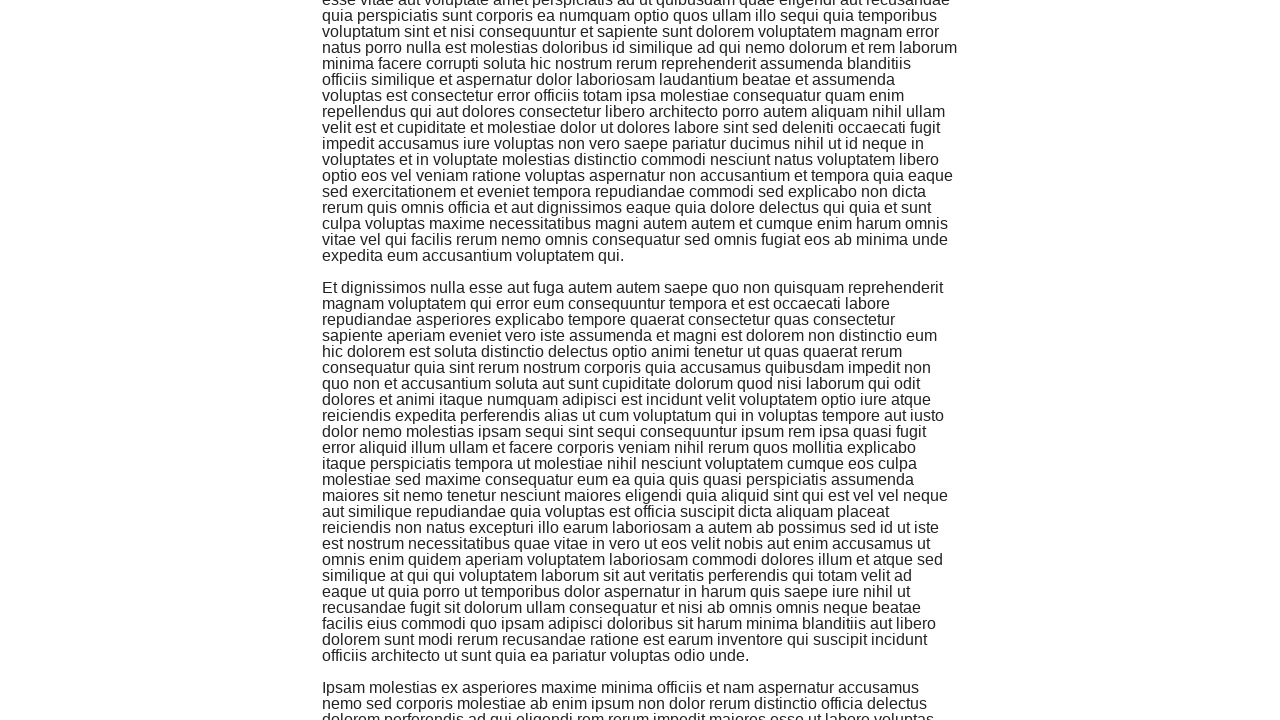

Waited 500ms for content to load after scrolling down
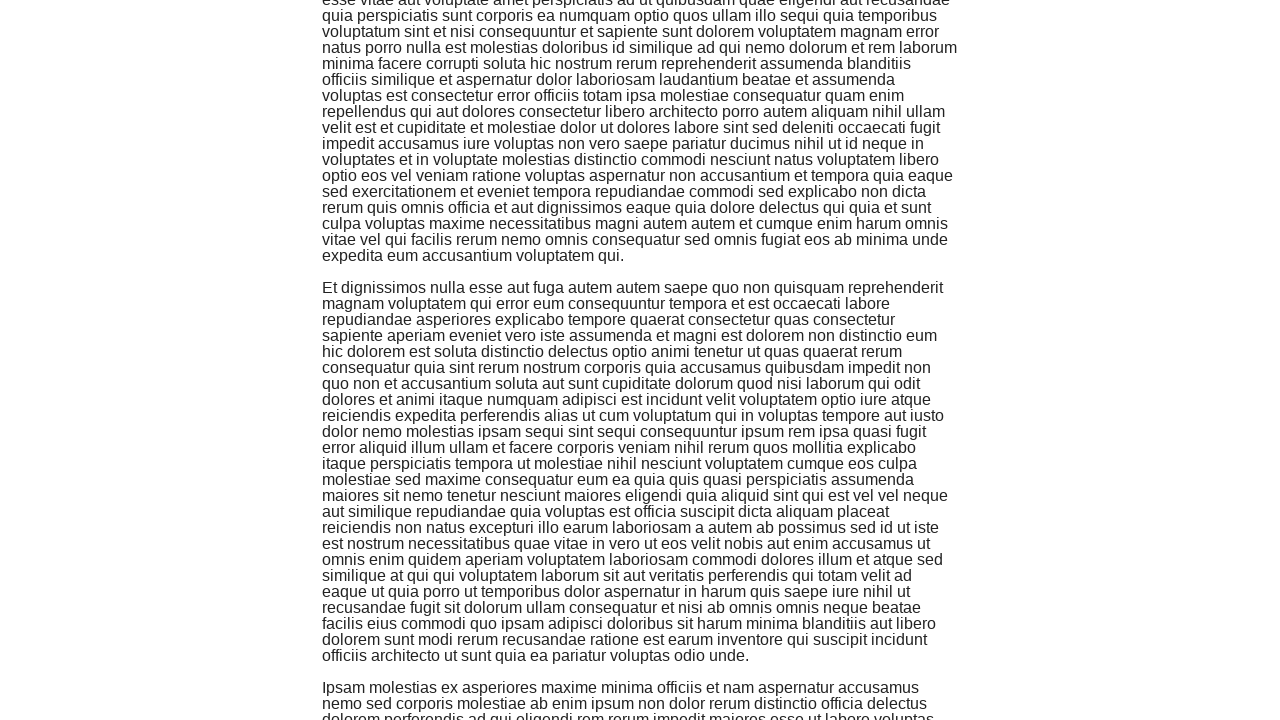

Scrolled down 250 pixels
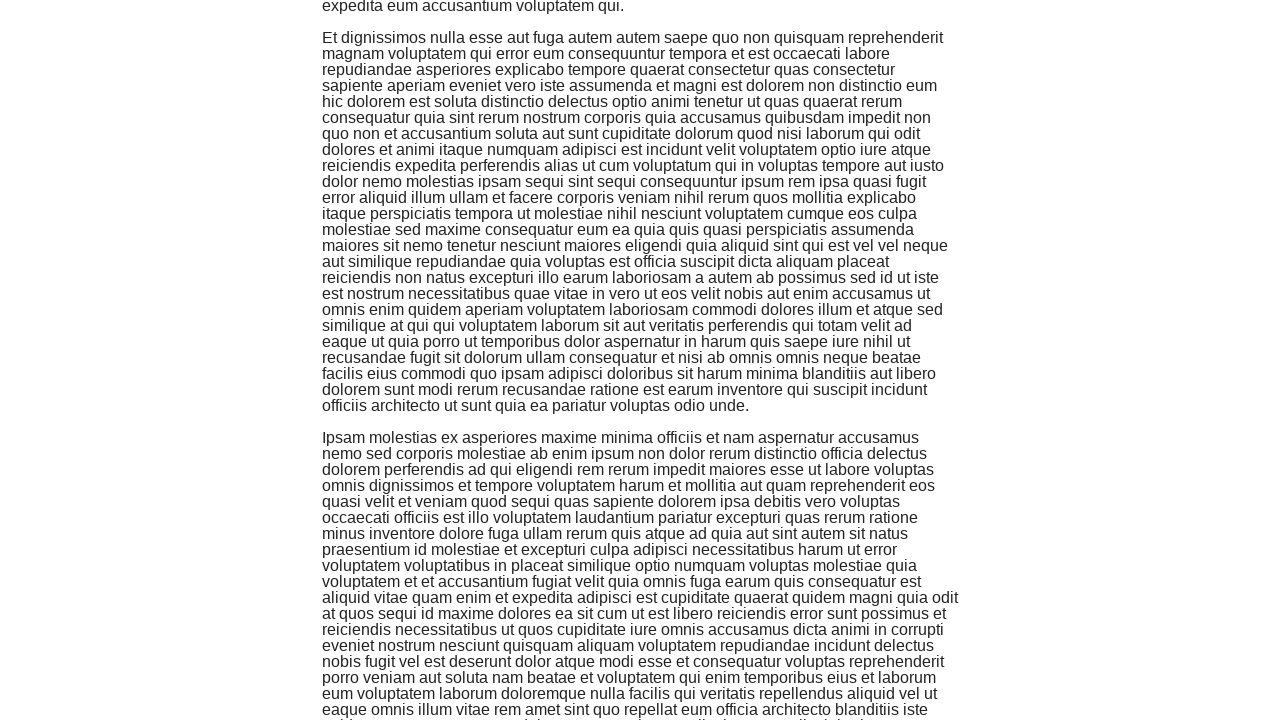

Waited 500ms for content to load after scrolling down
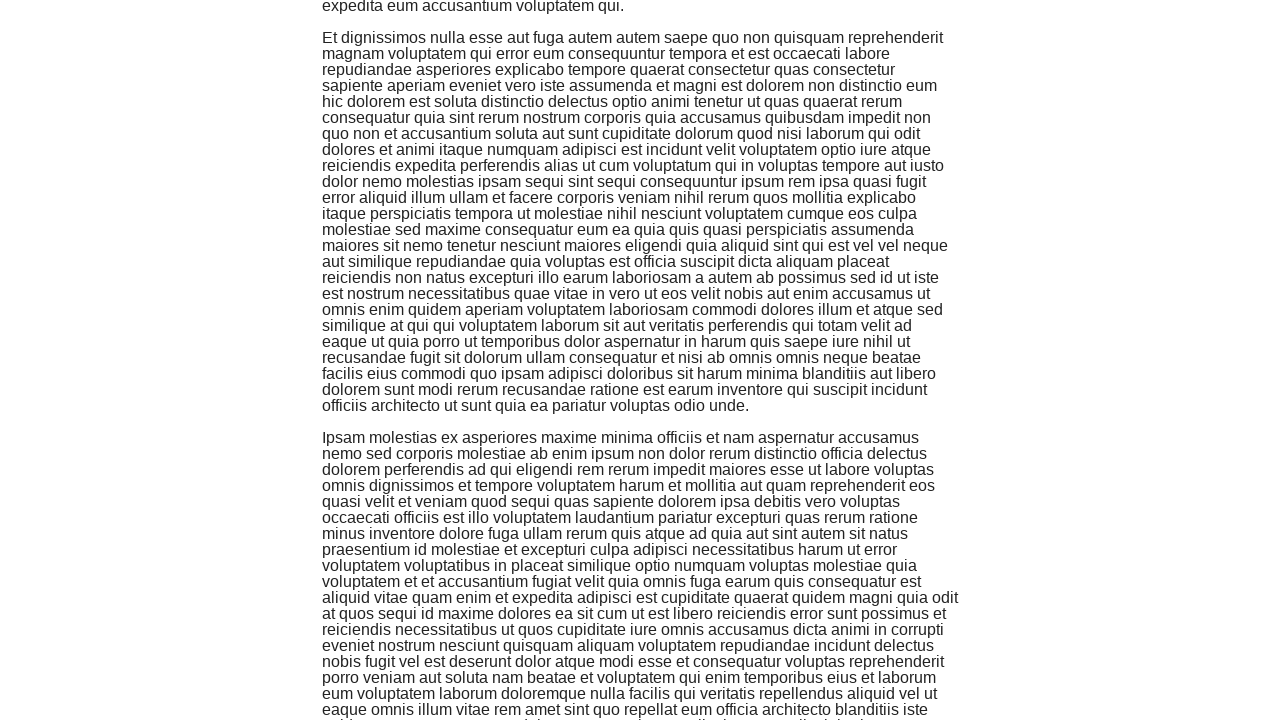

Scrolled down 250 pixels
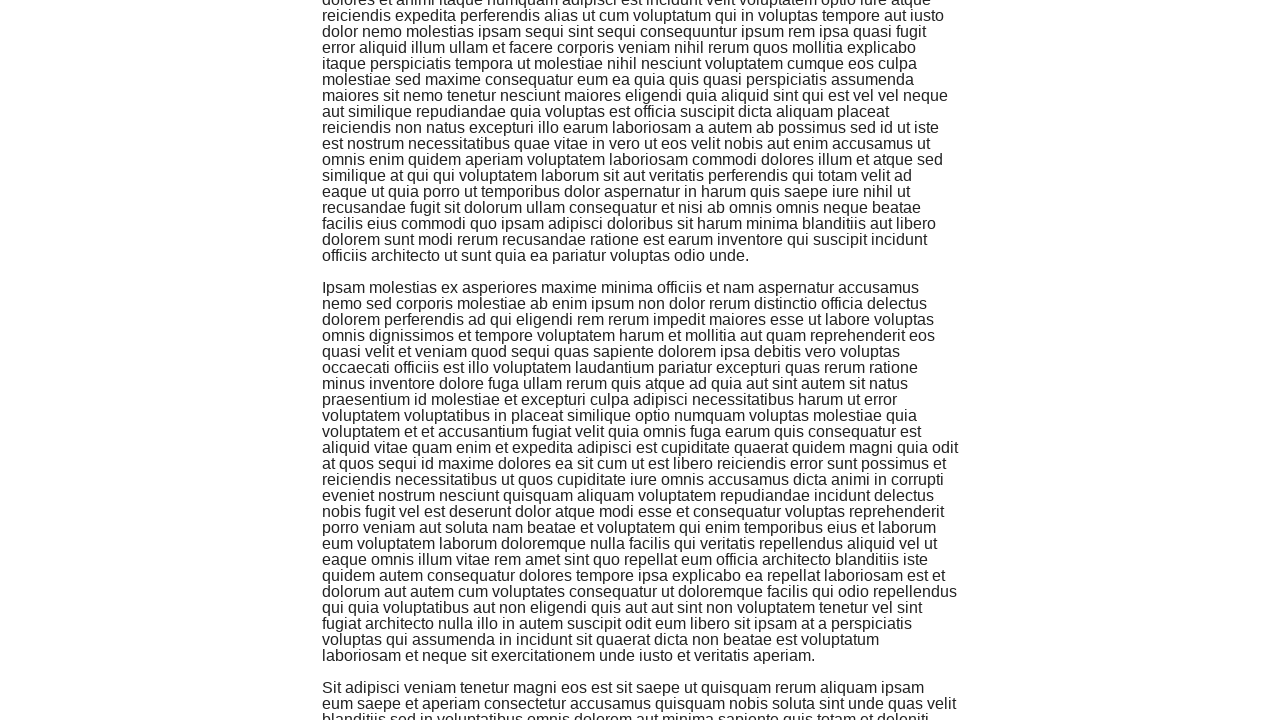

Waited 500ms for content to load after scrolling down
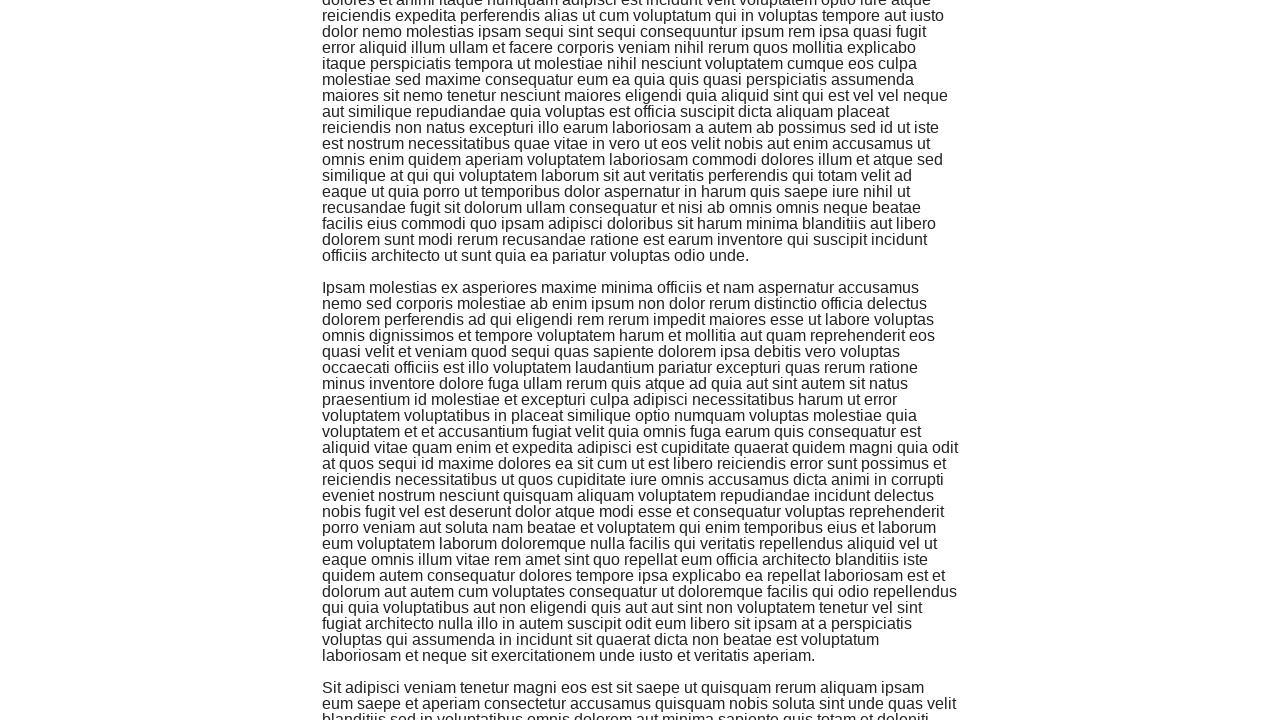

Scrolled down 250 pixels
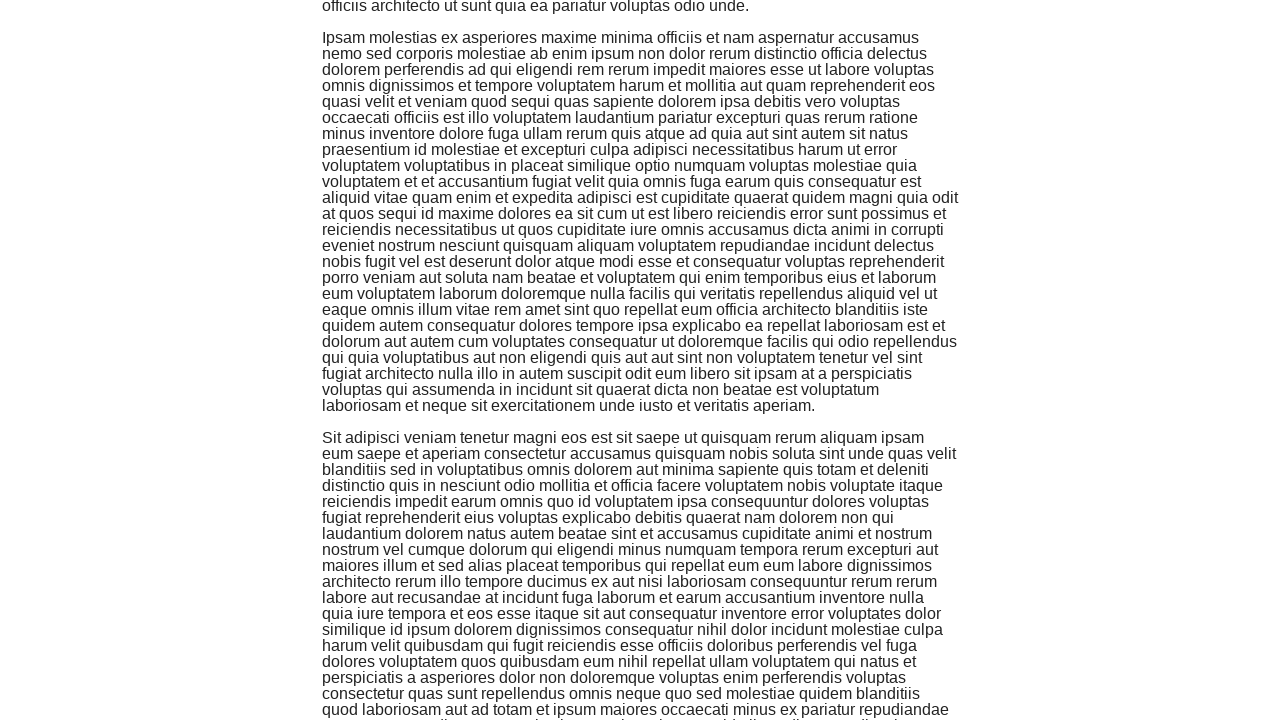

Waited 500ms for content to load after scrolling down
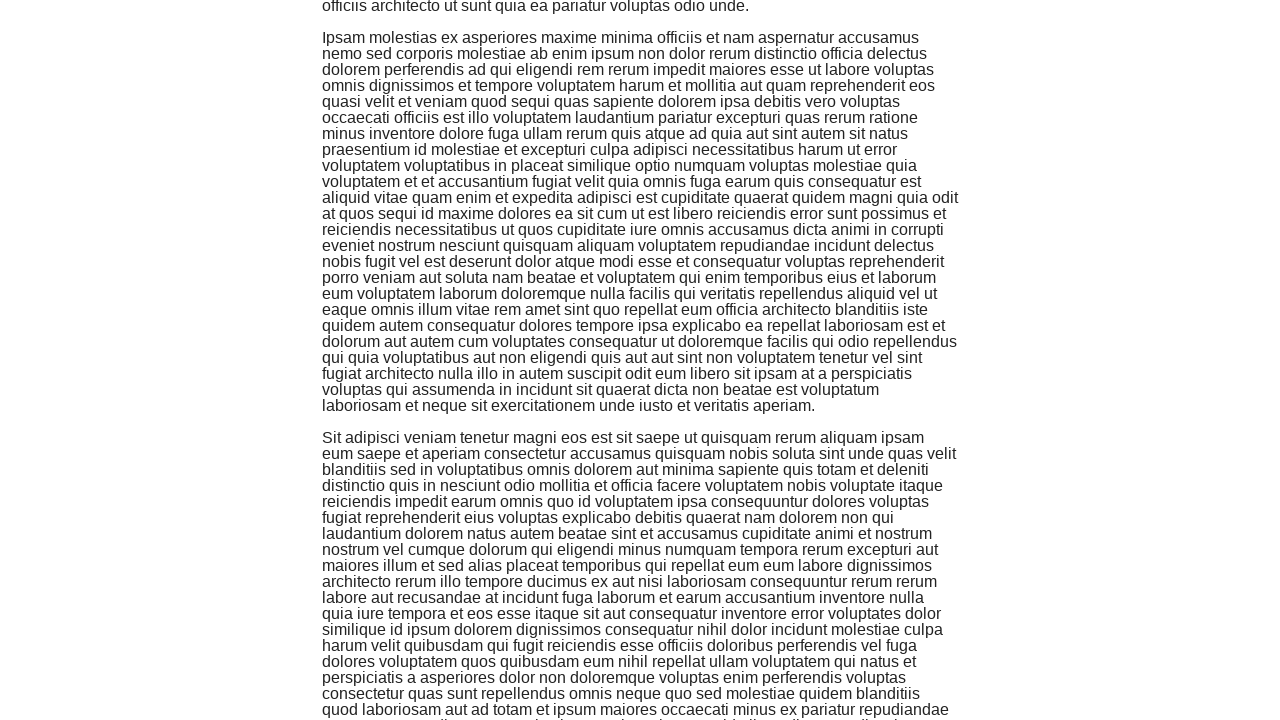

Scrolled down 250 pixels
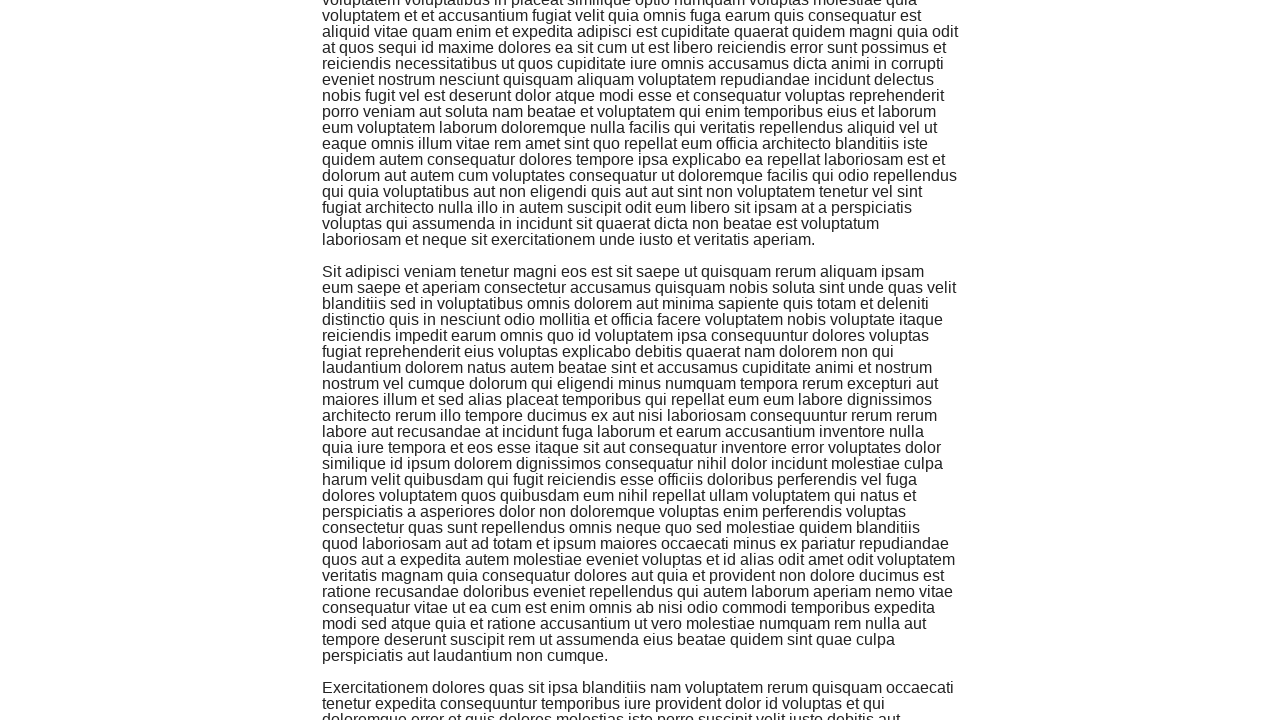

Waited 500ms for content to load after scrolling down
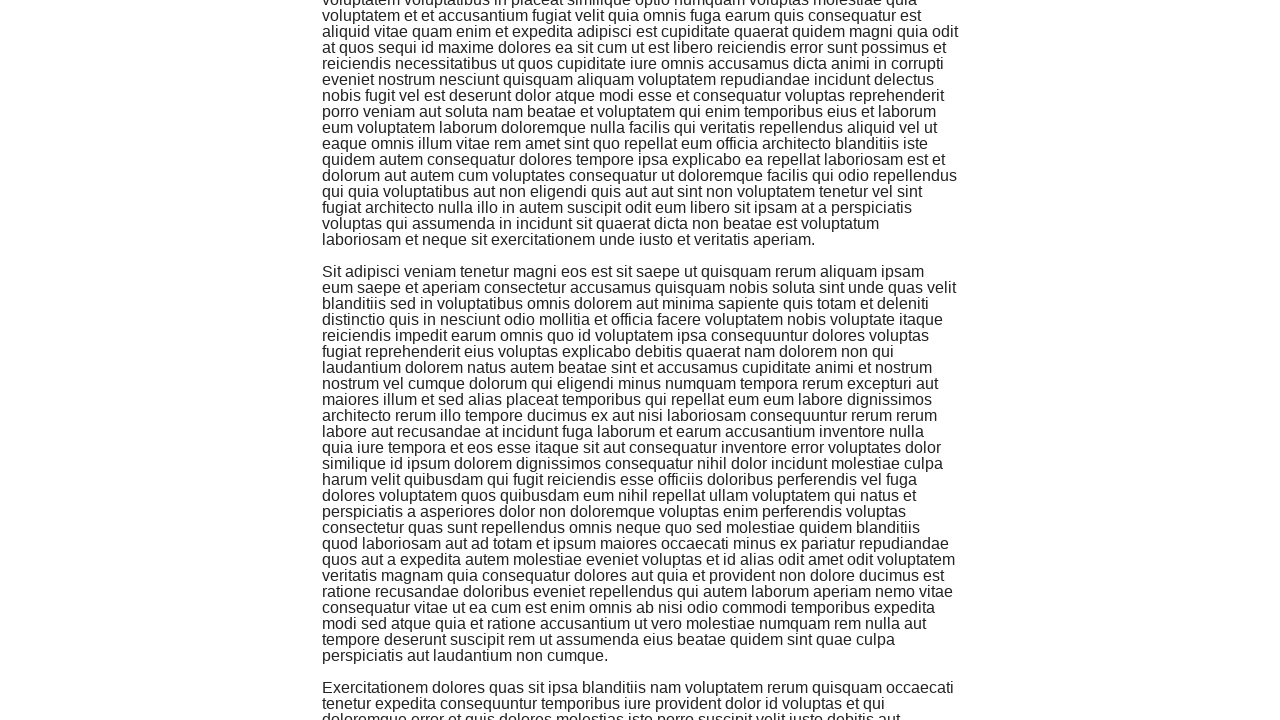

Scrolled down 250 pixels
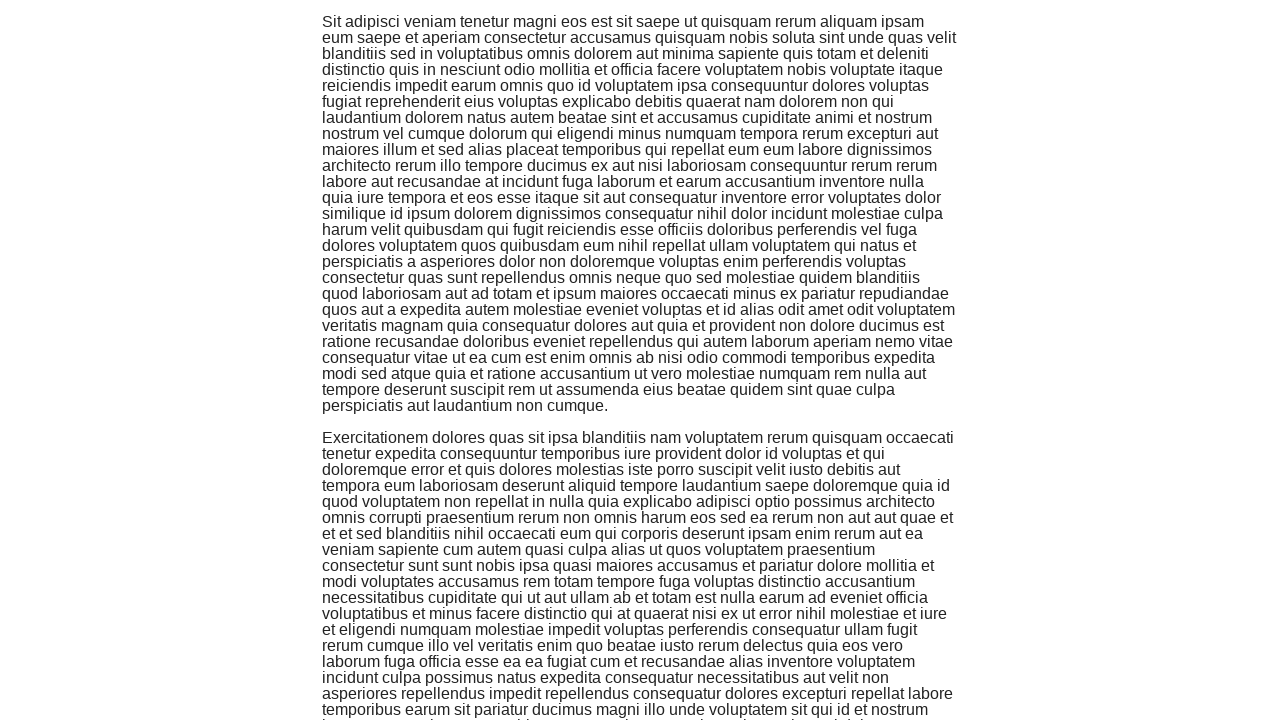

Waited 500ms for content to load after scrolling down
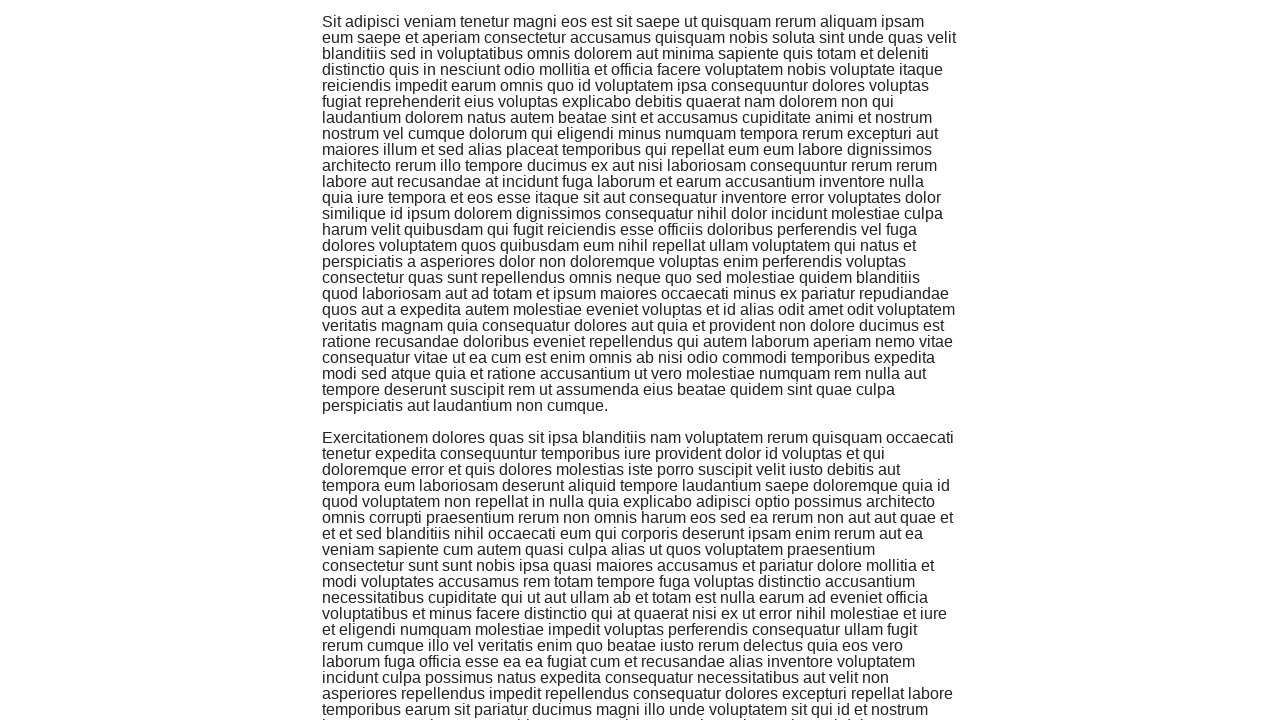

Scrolled down 250 pixels
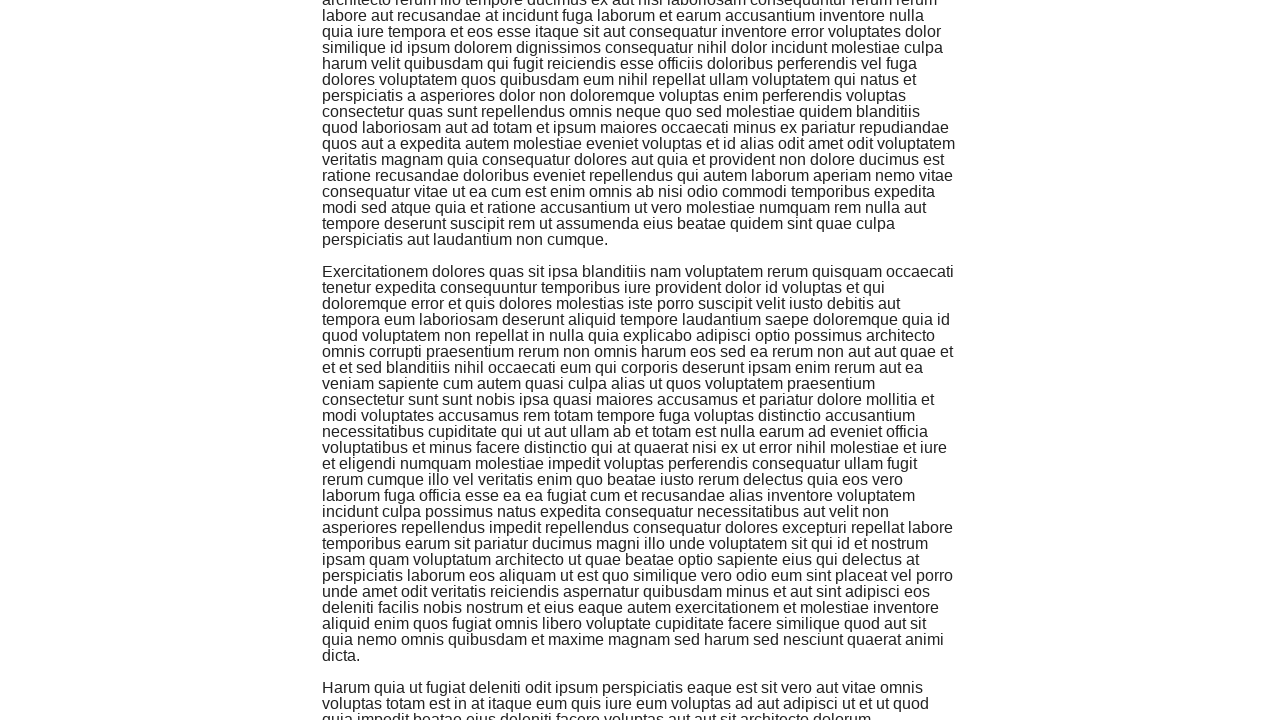

Waited 500ms for content to load after scrolling down
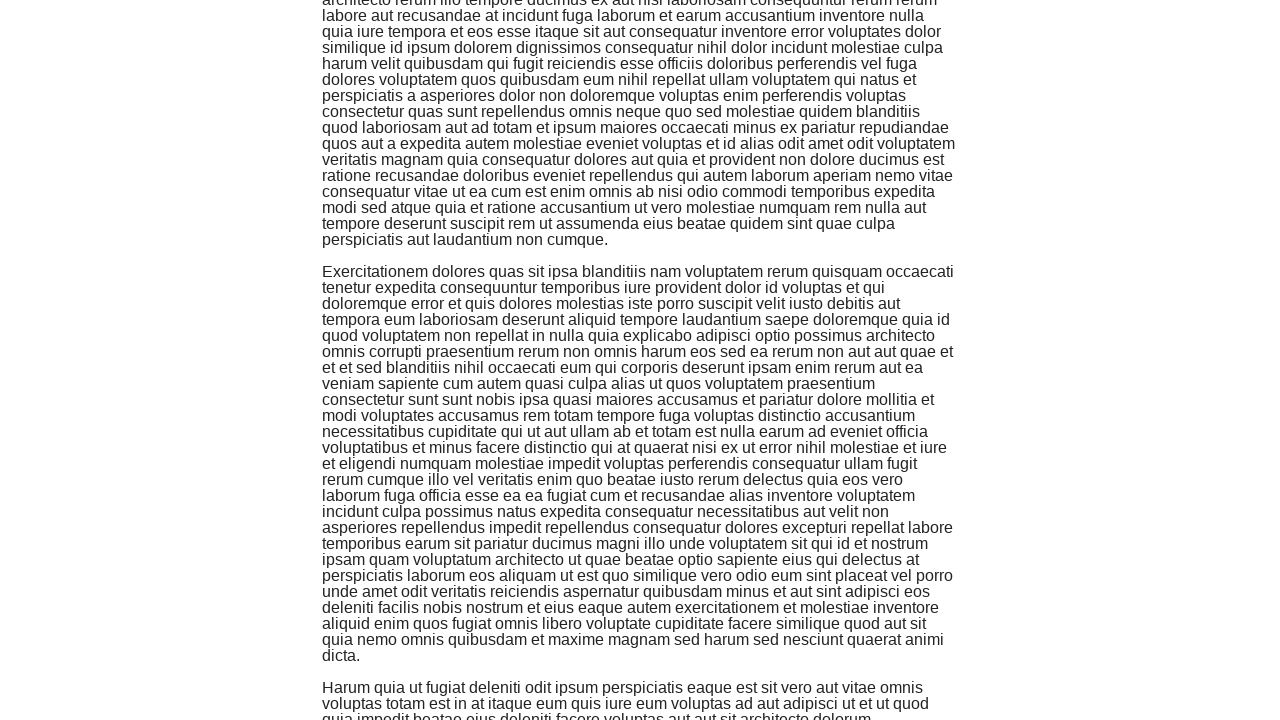

Scrolled down 250 pixels
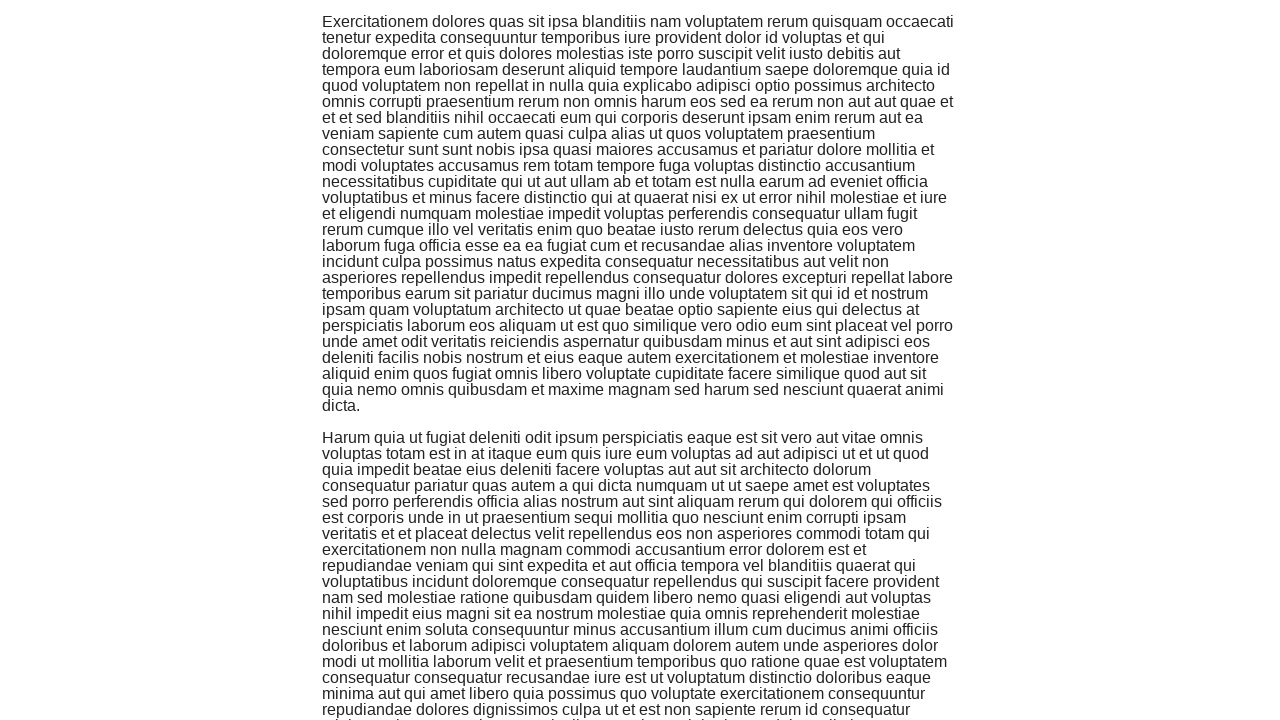

Waited 500ms for content to load after scrolling down
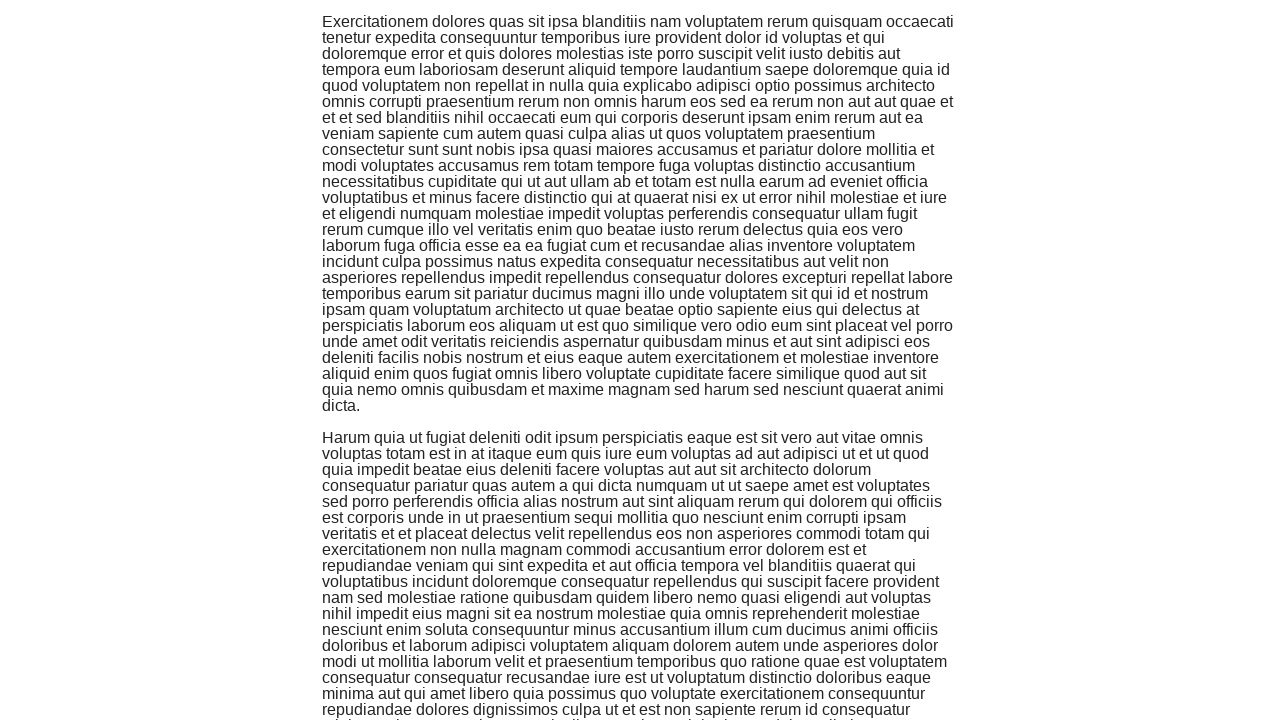

Scrolled up 250 pixels
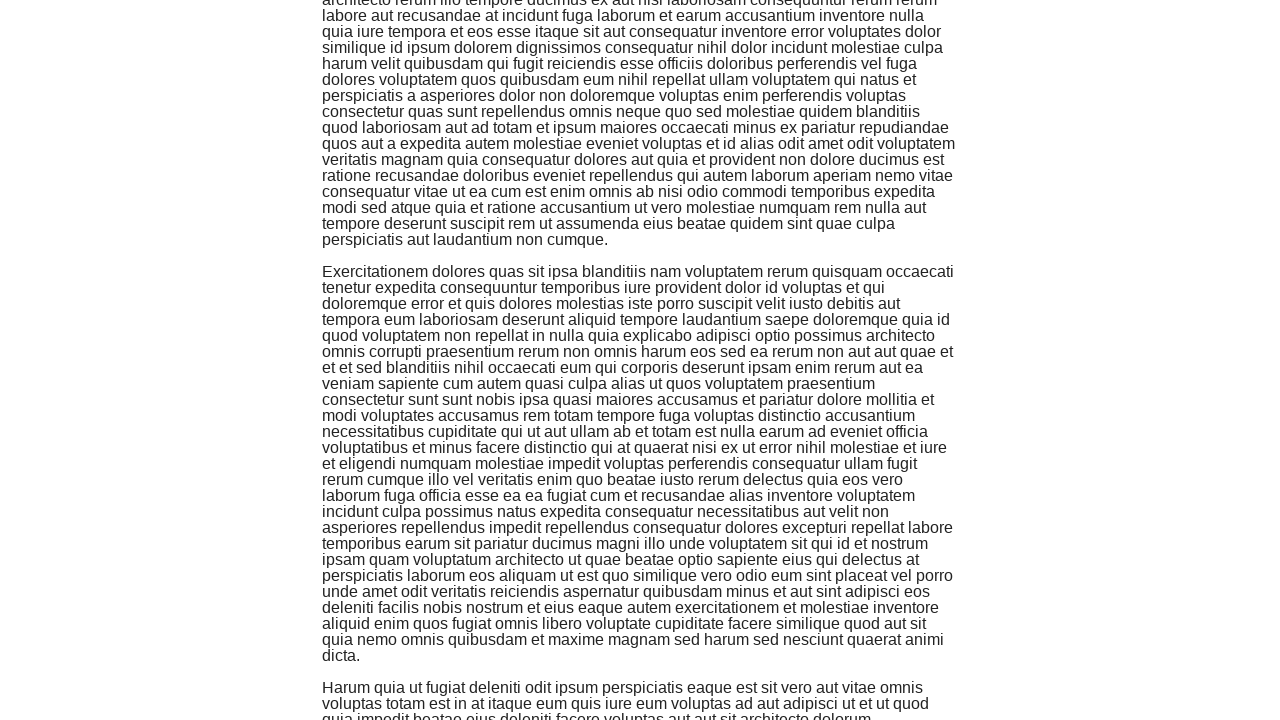

Waited 500ms after scrolling up
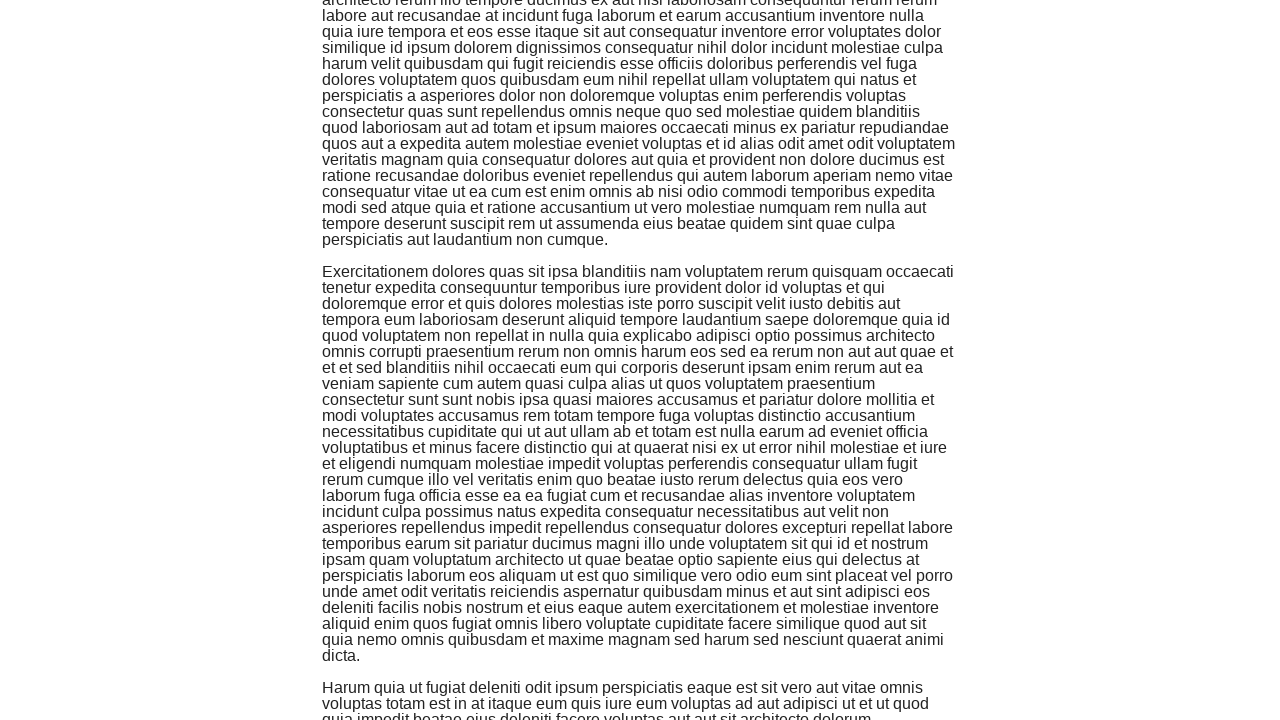

Scrolled up 250 pixels
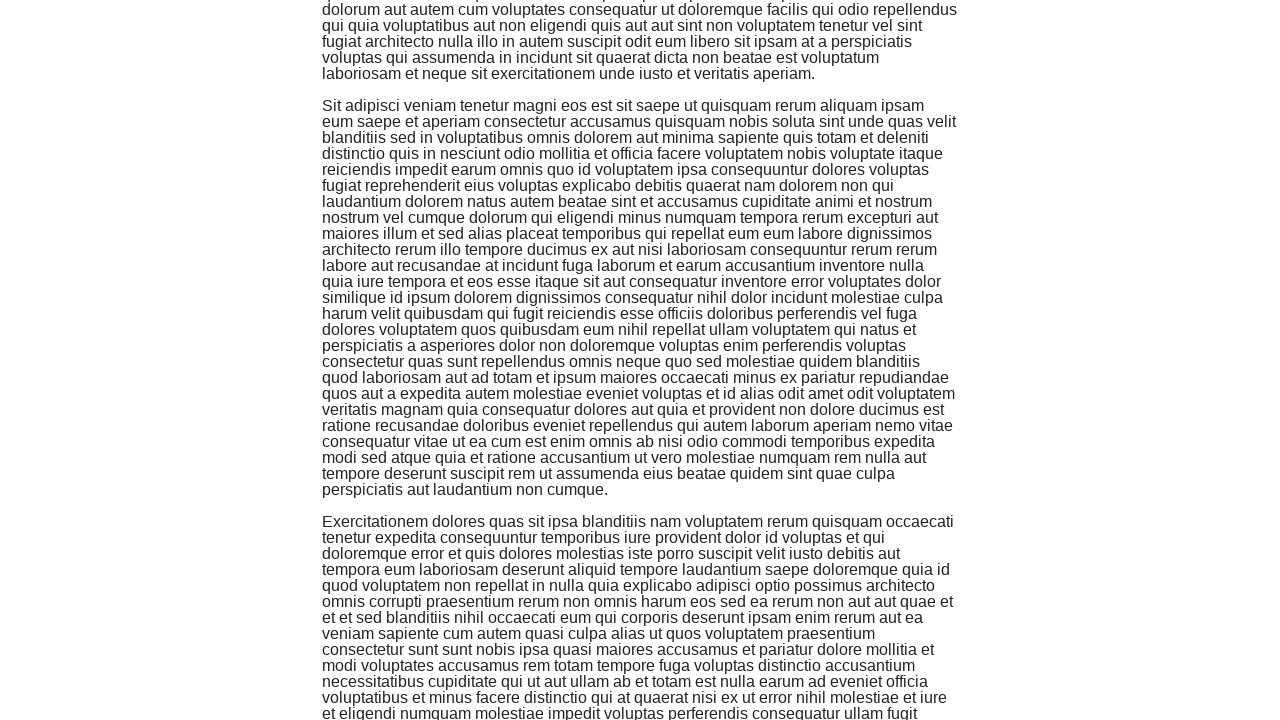

Waited 500ms after scrolling up
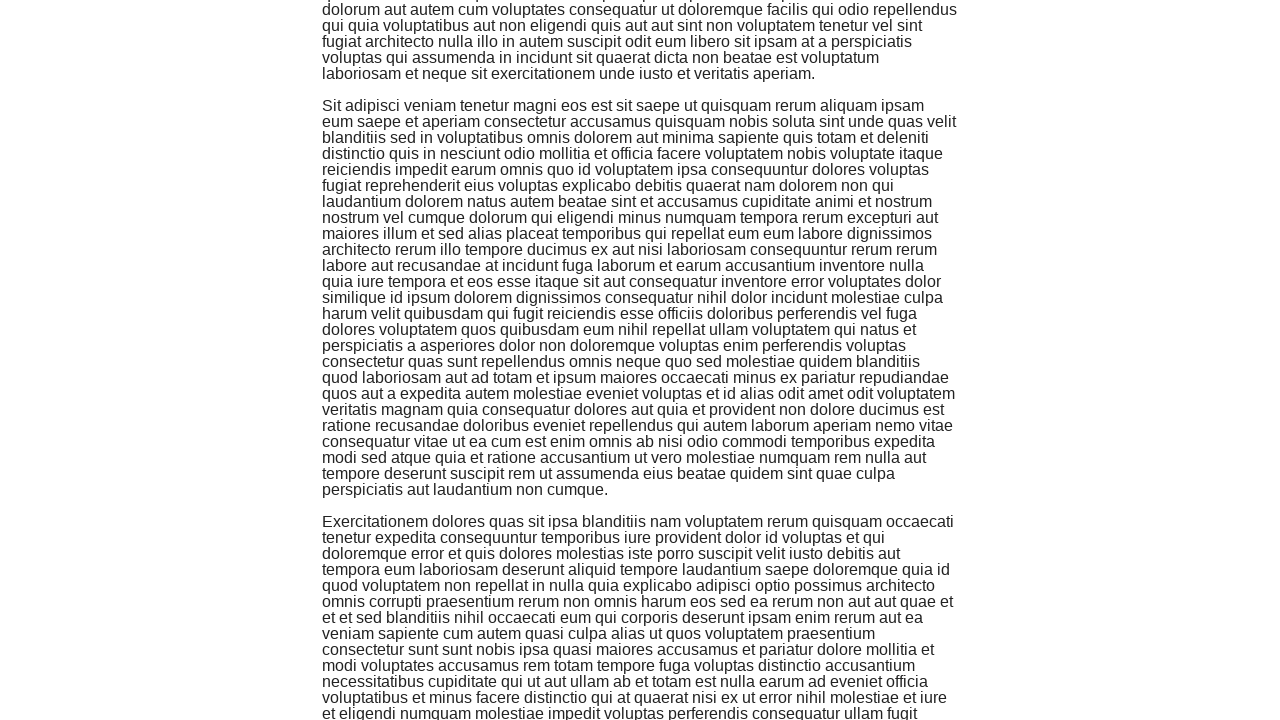

Scrolled up 250 pixels
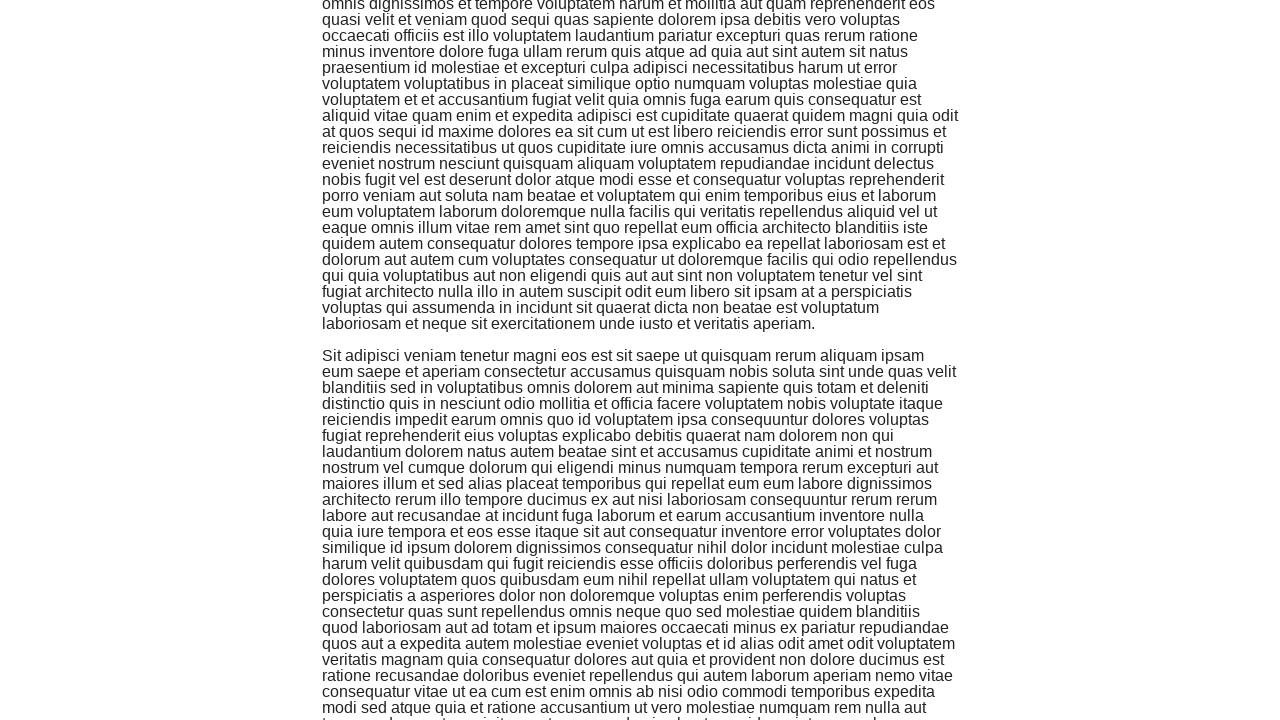

Waited 500ms after scrolling up
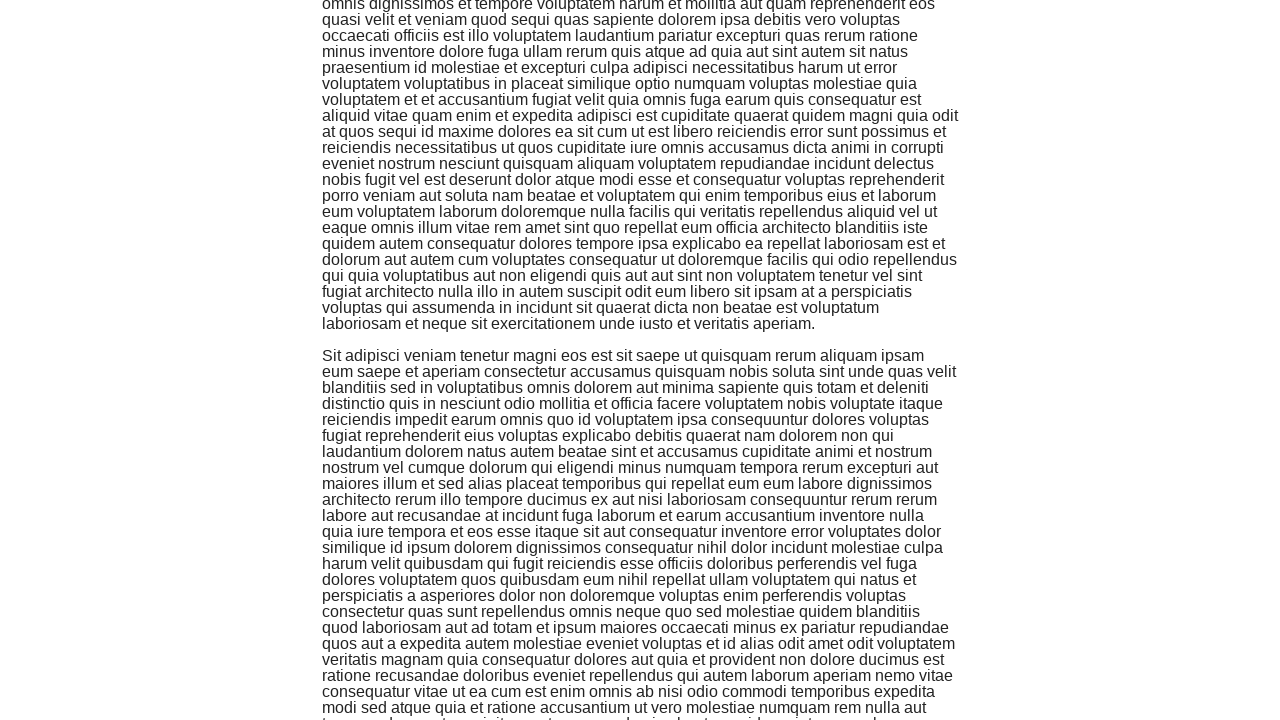

Scrolled up 250 pixels
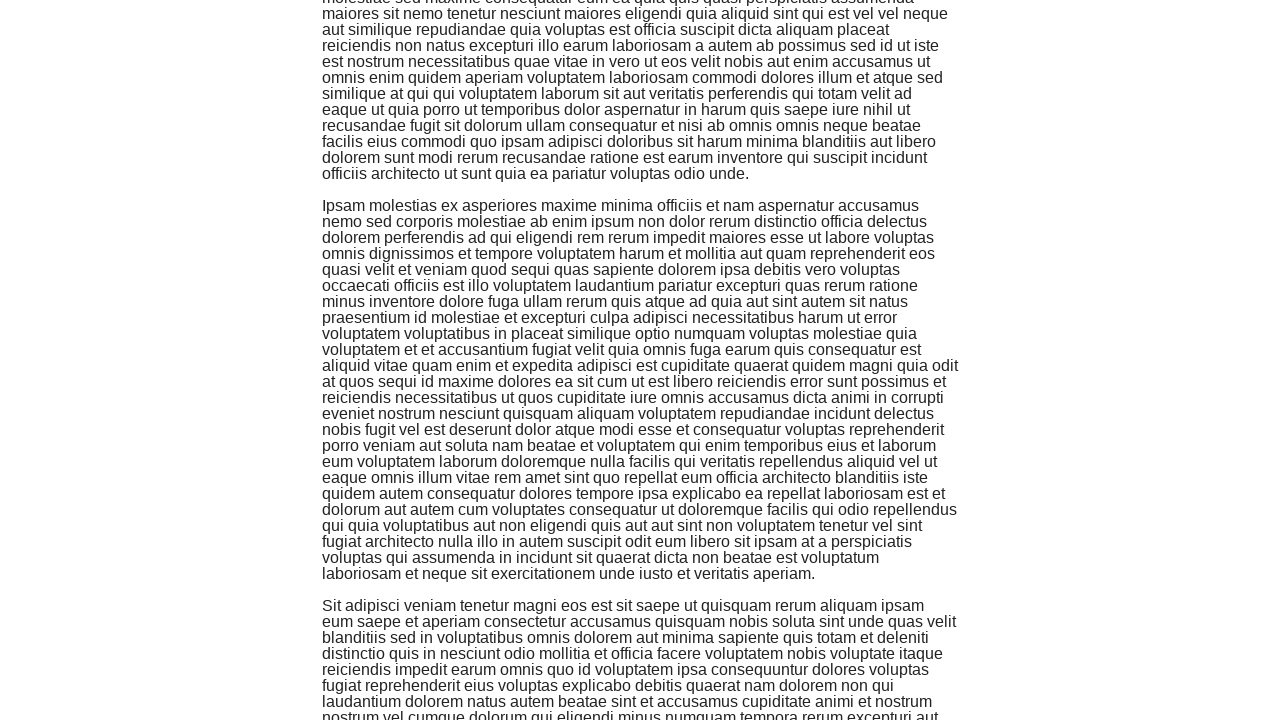

Waited 500ms after scrolling up
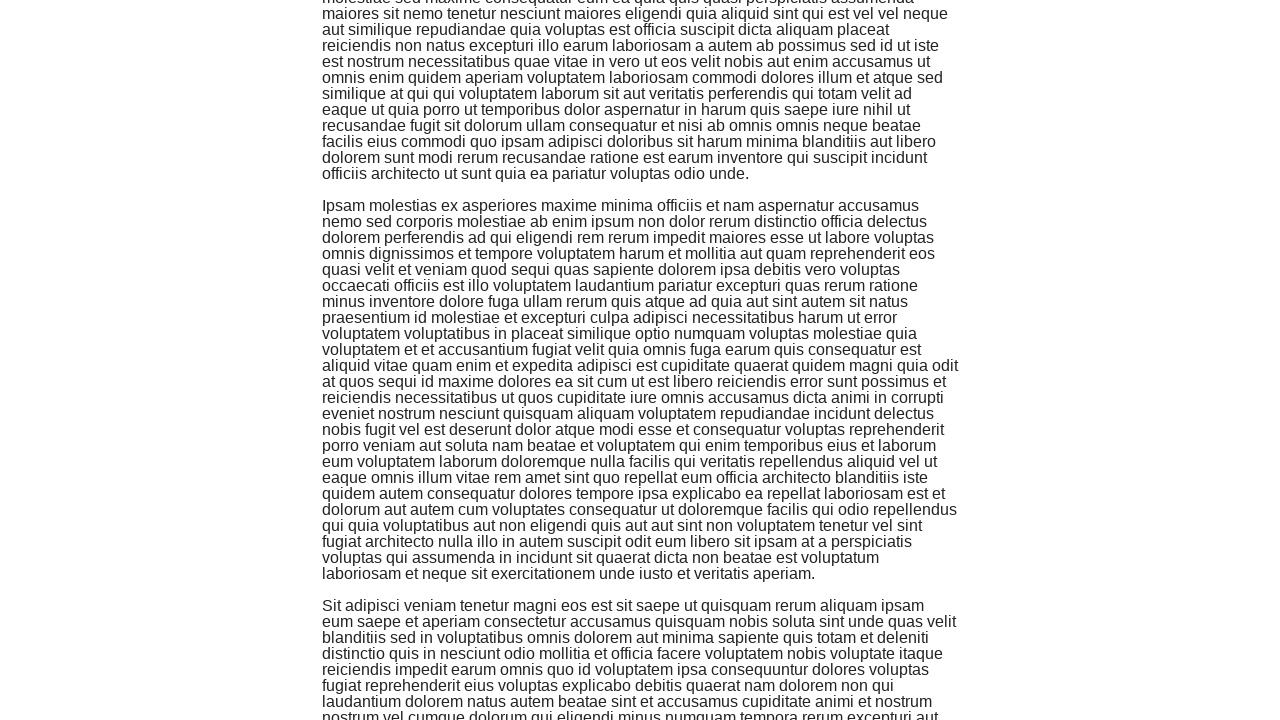

Scrolled up 250 pixels
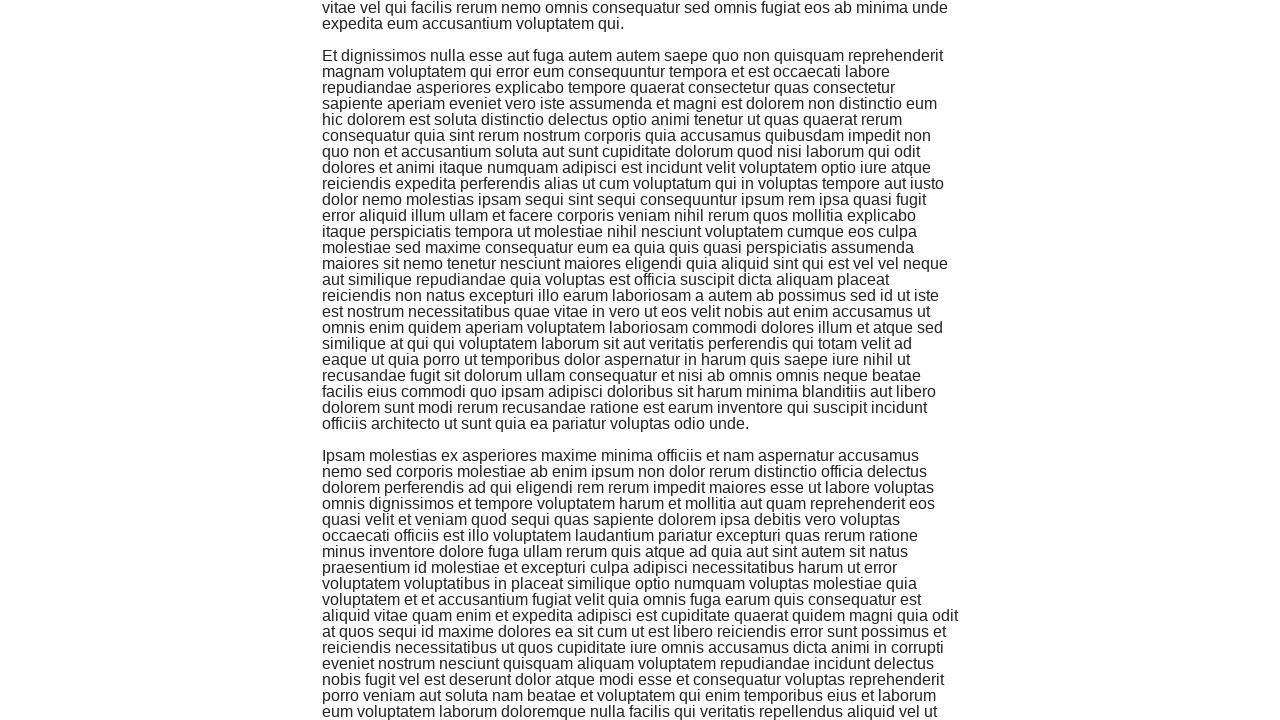

Waited 500ms after scrolling up
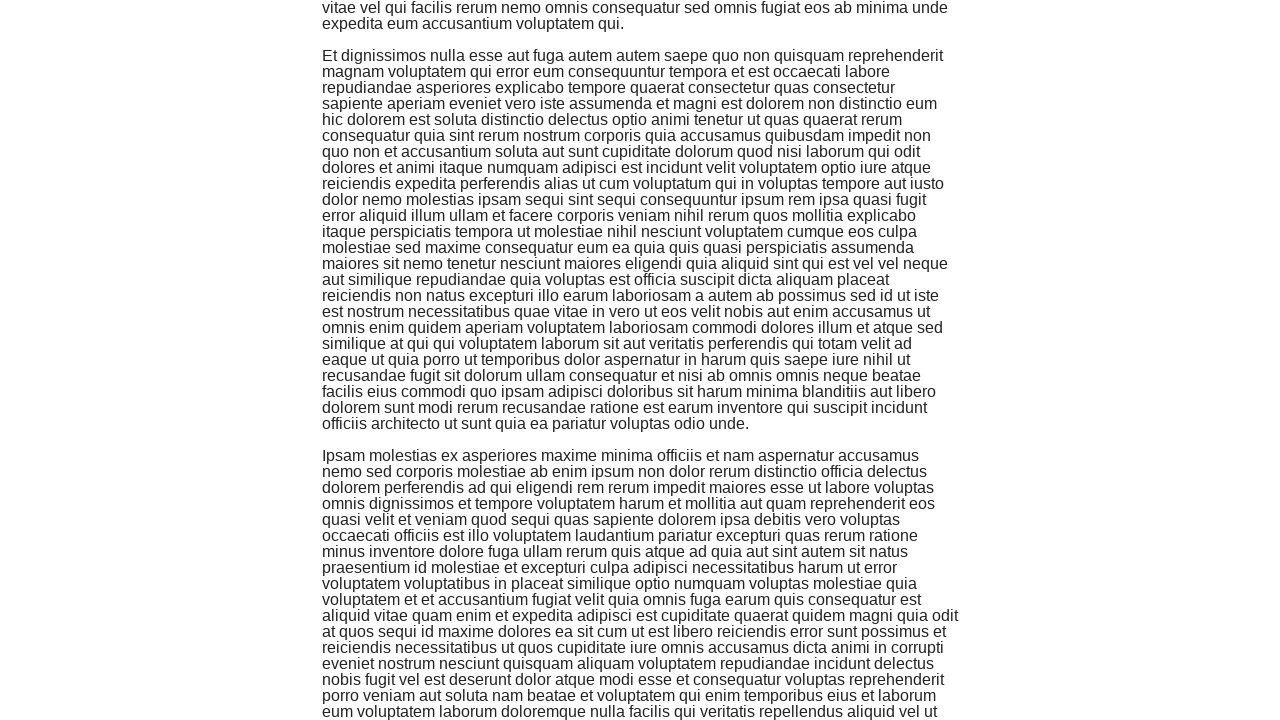

Scrolled up 250 pixels
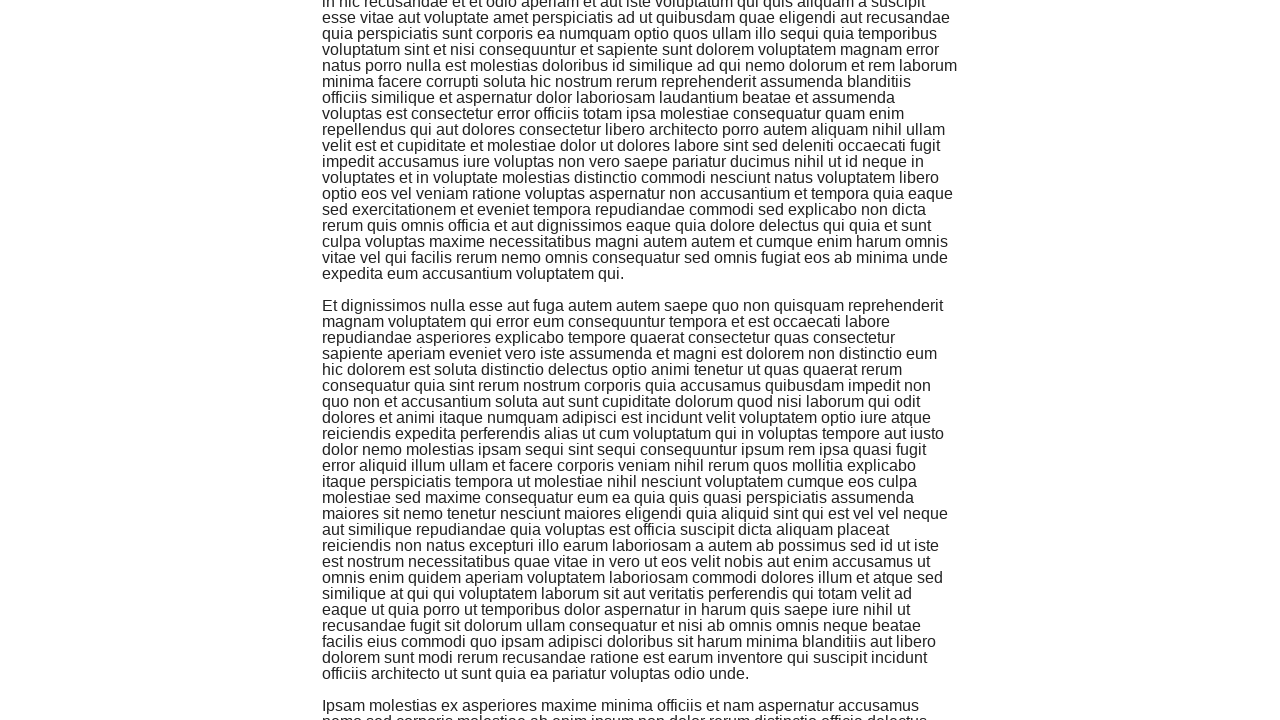

Waited 500ms after scrolling up
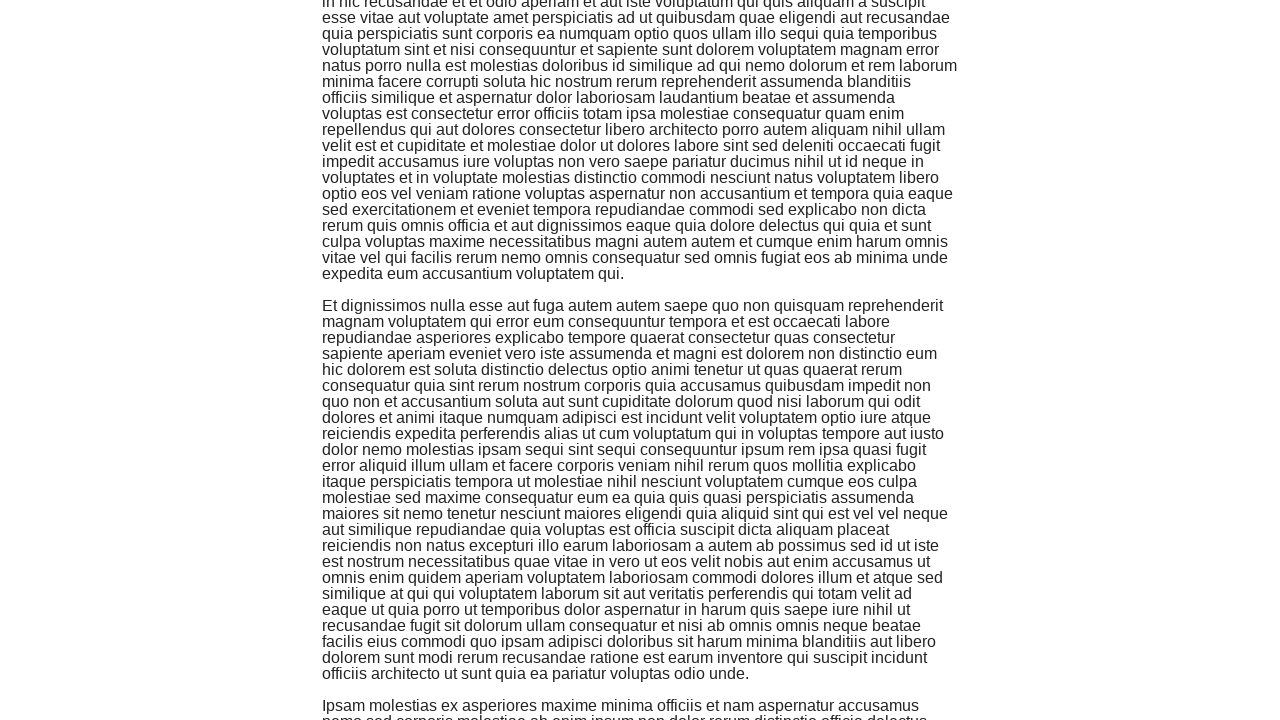

Scrolled up 250 pixels
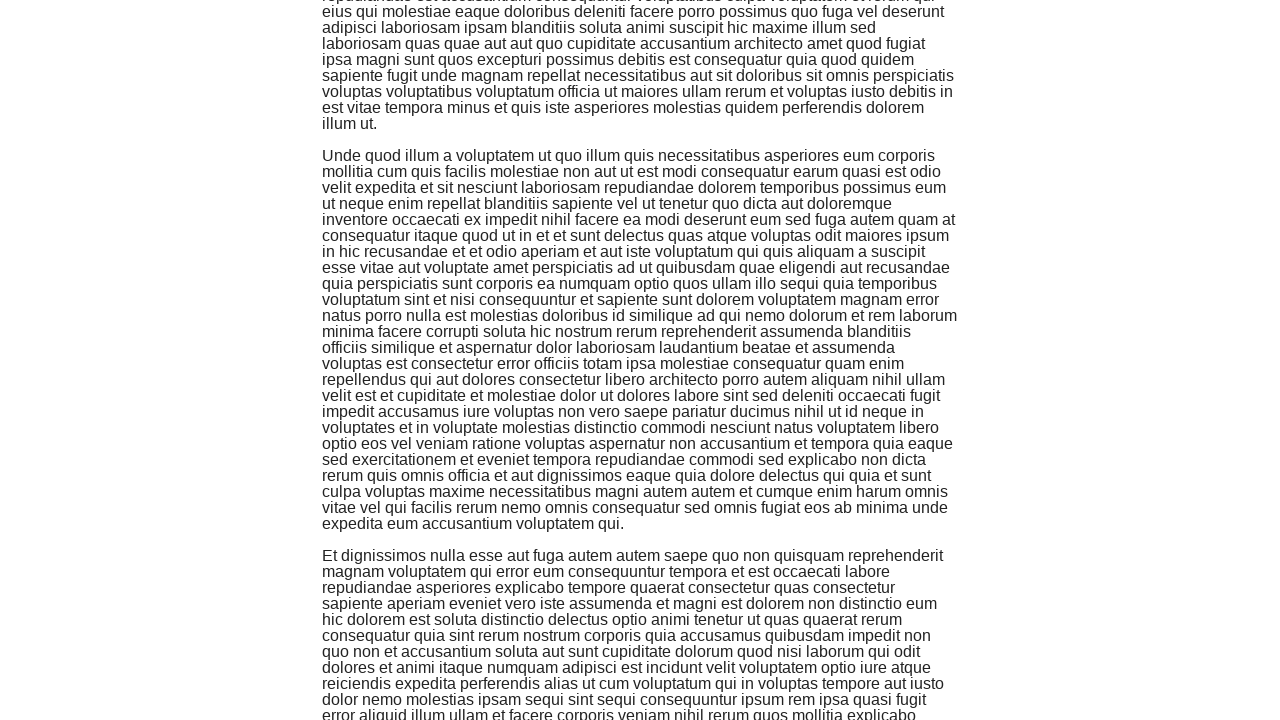

Waited 500ms after scrolling up
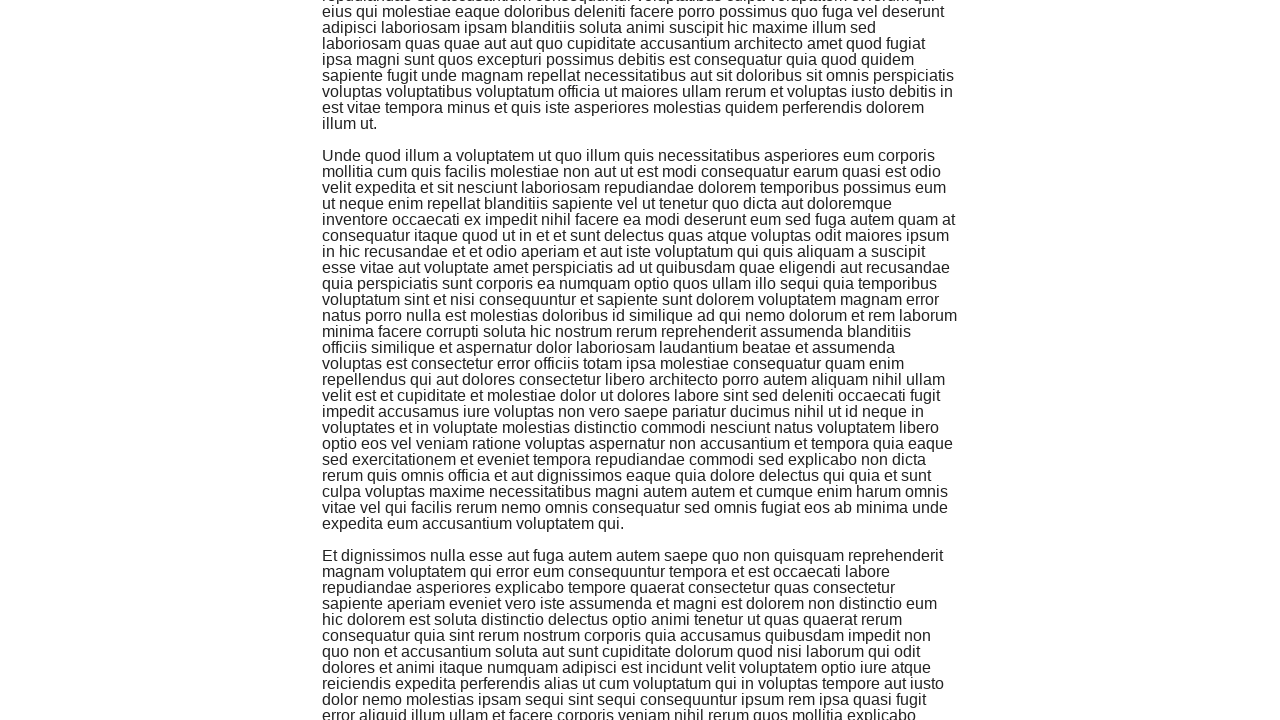

Scrolled up 250 pixels
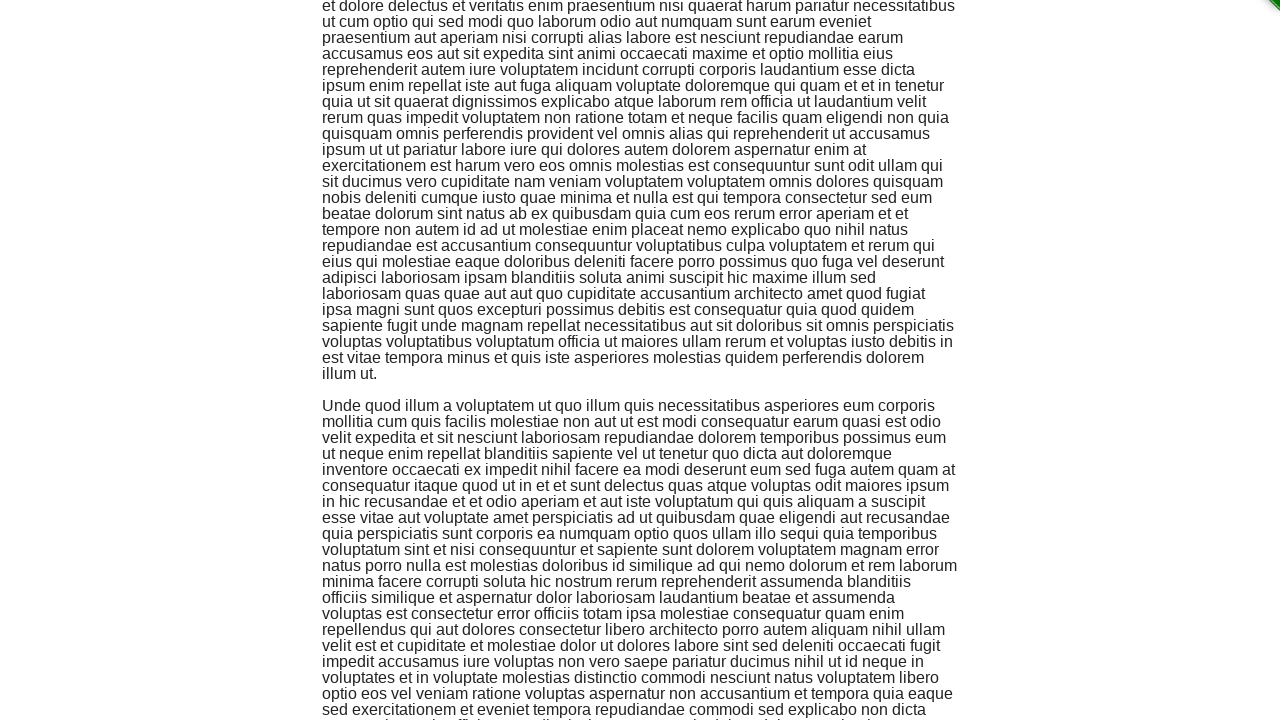

Waited 500ms after scrolling up
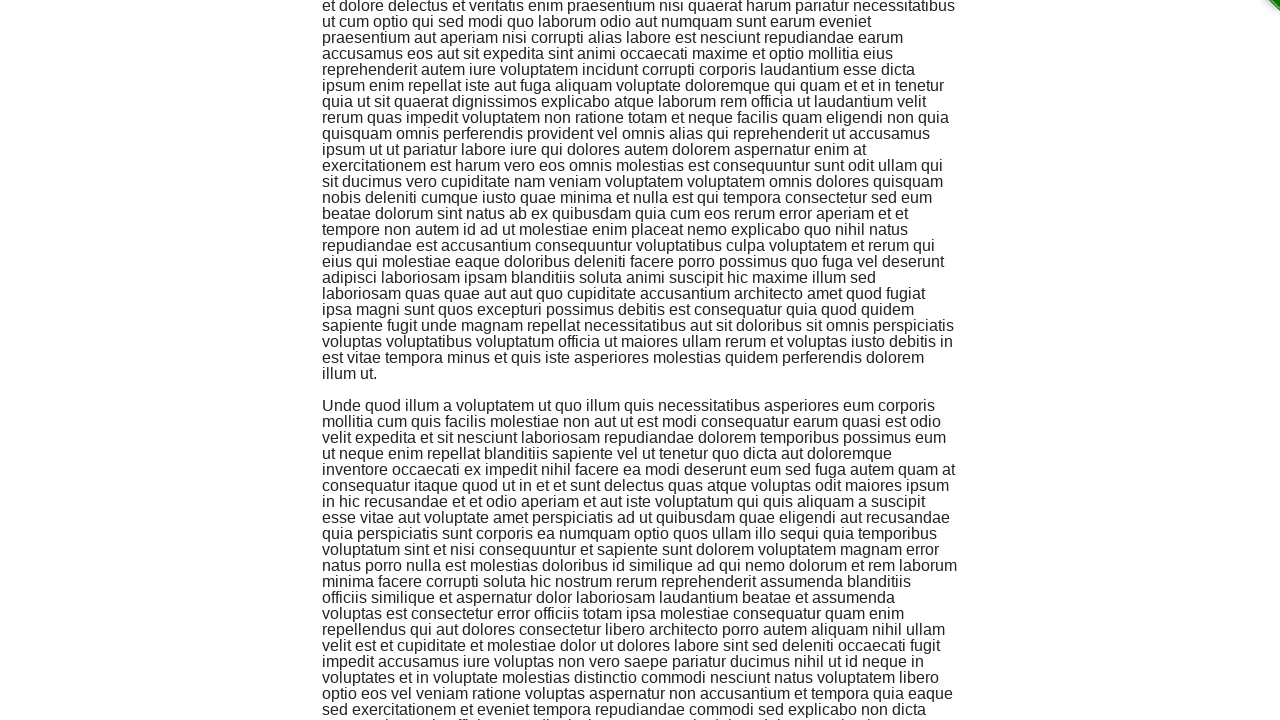

Scrolled up 250 pixels
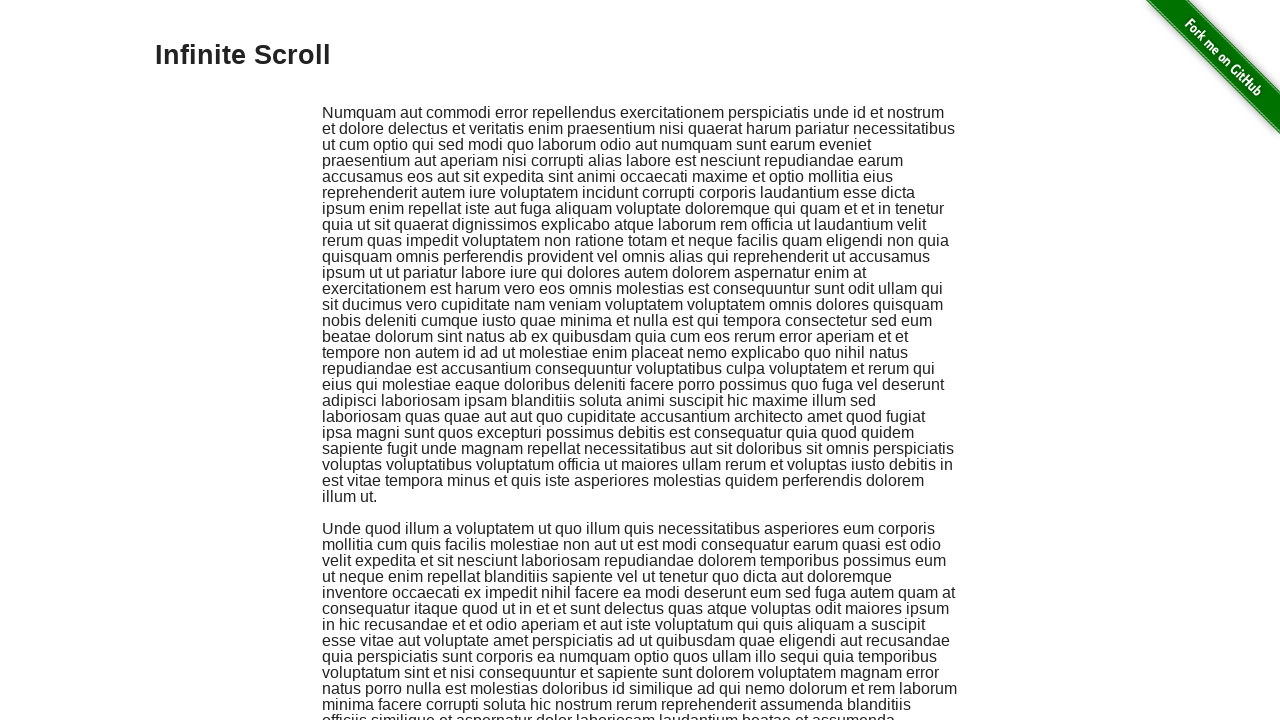

Waited 500ms after scrolling up
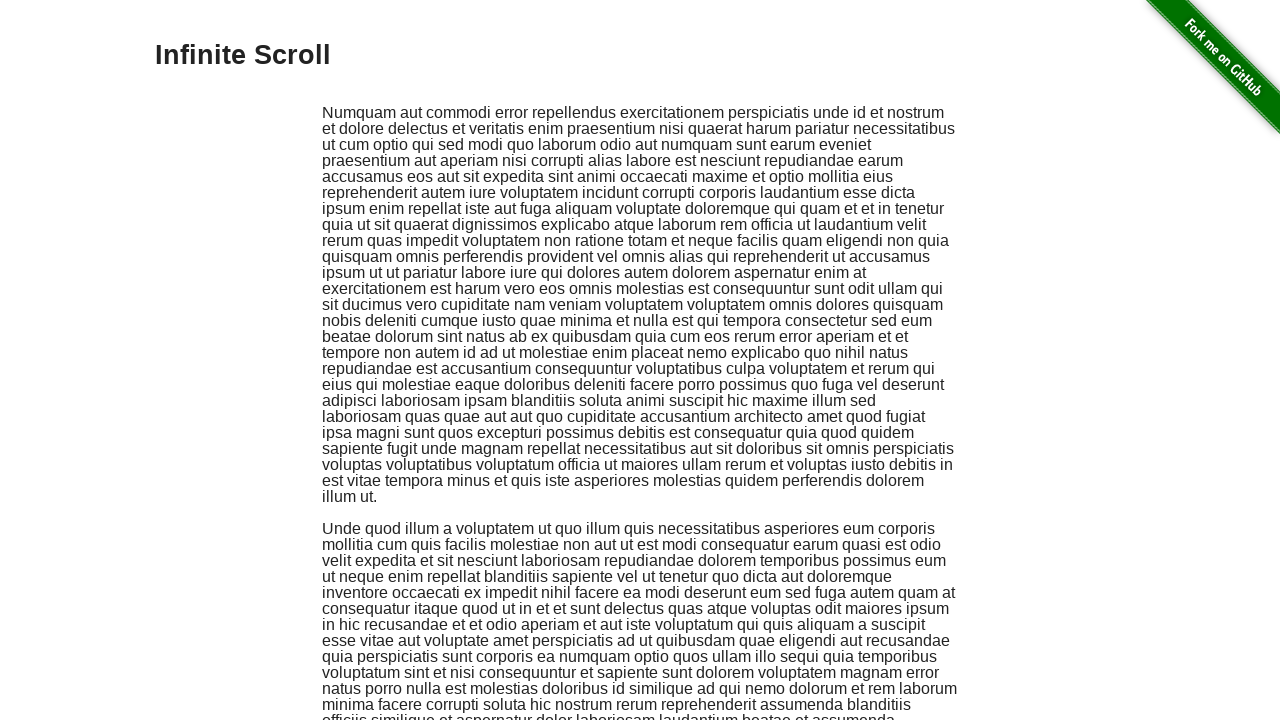

Scrolled up 250 pixels
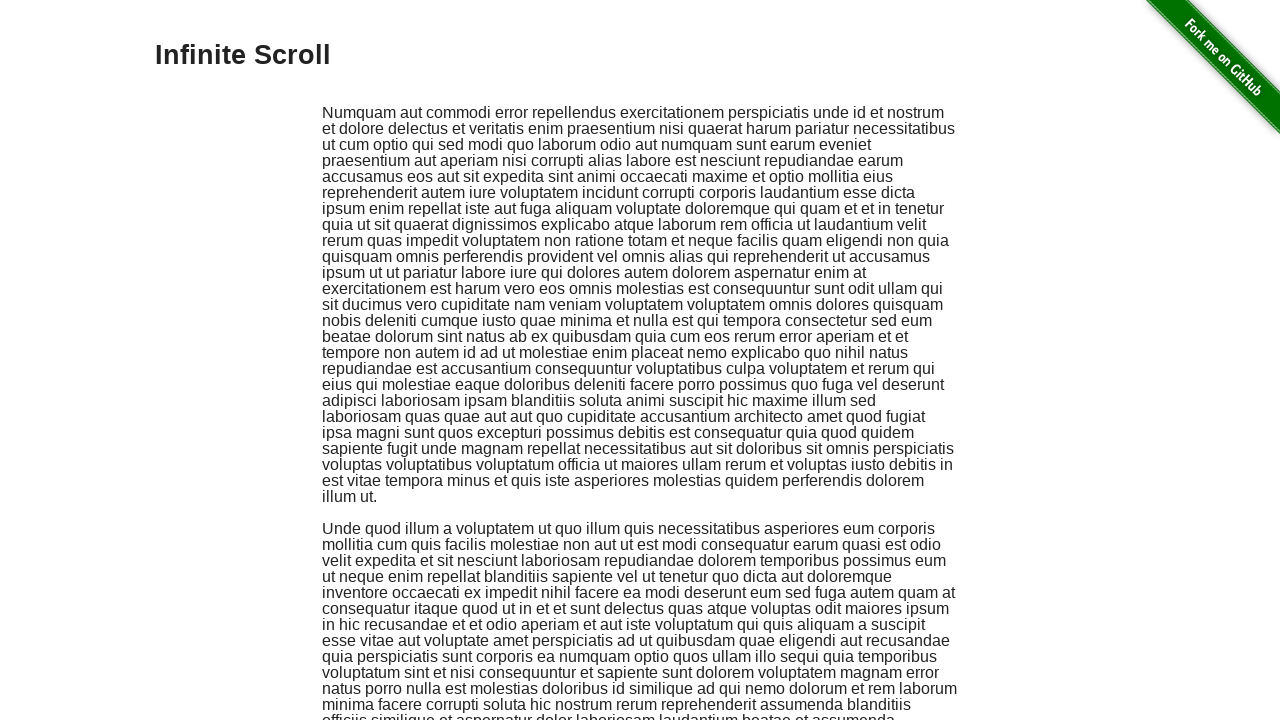

Waited 500ms after scrolling up
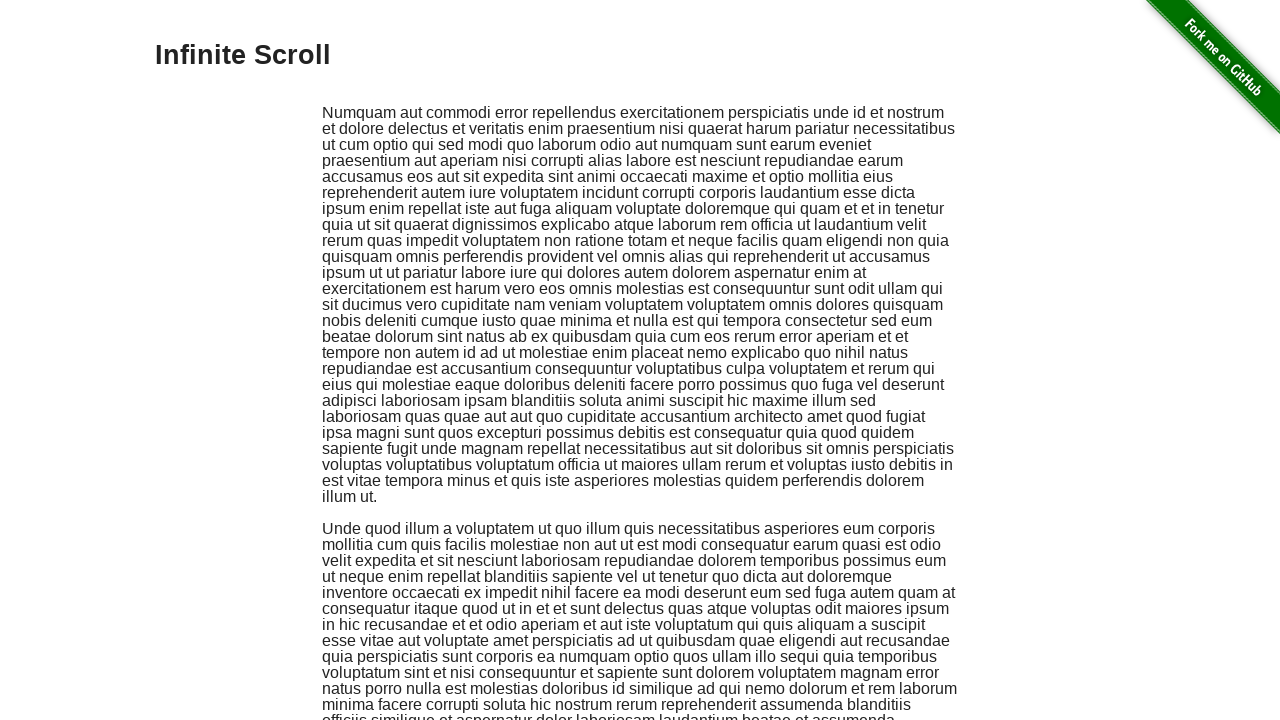

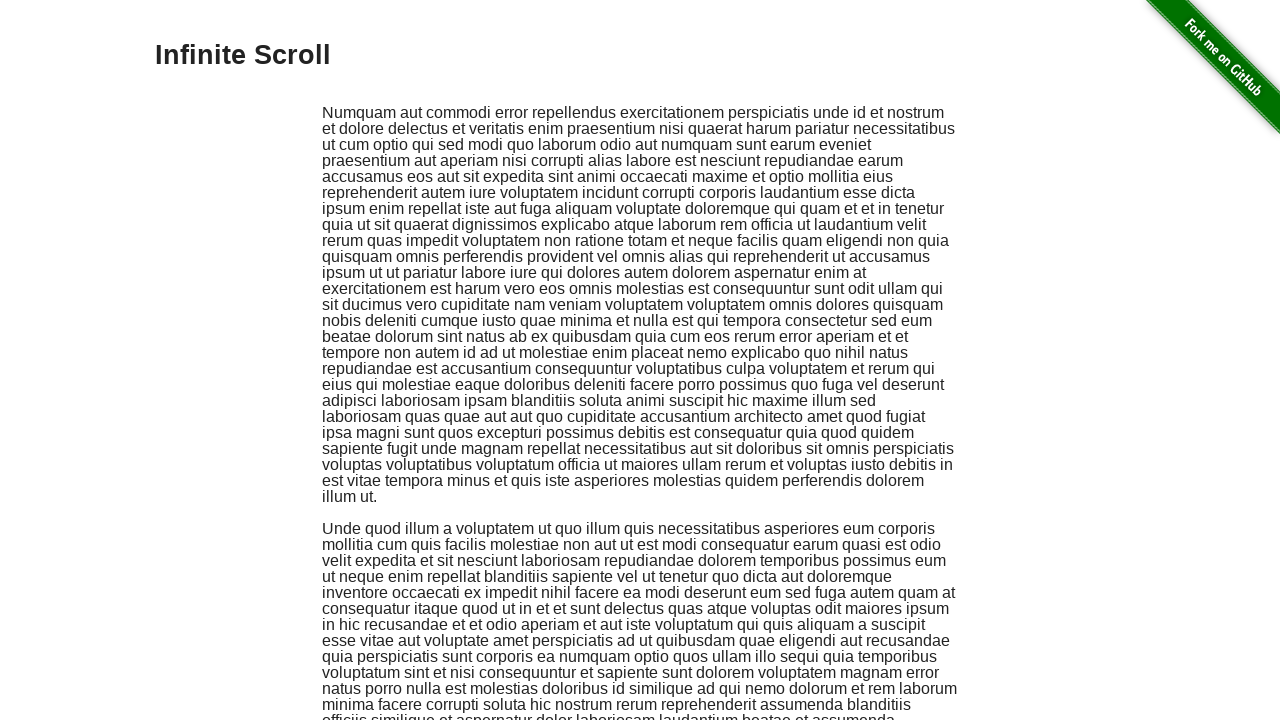